Navigates through a quotes website with JavaScript-rendered content, clicking through pagination to load all pages

Starting URL: http://quotes.toscrape.com/js/

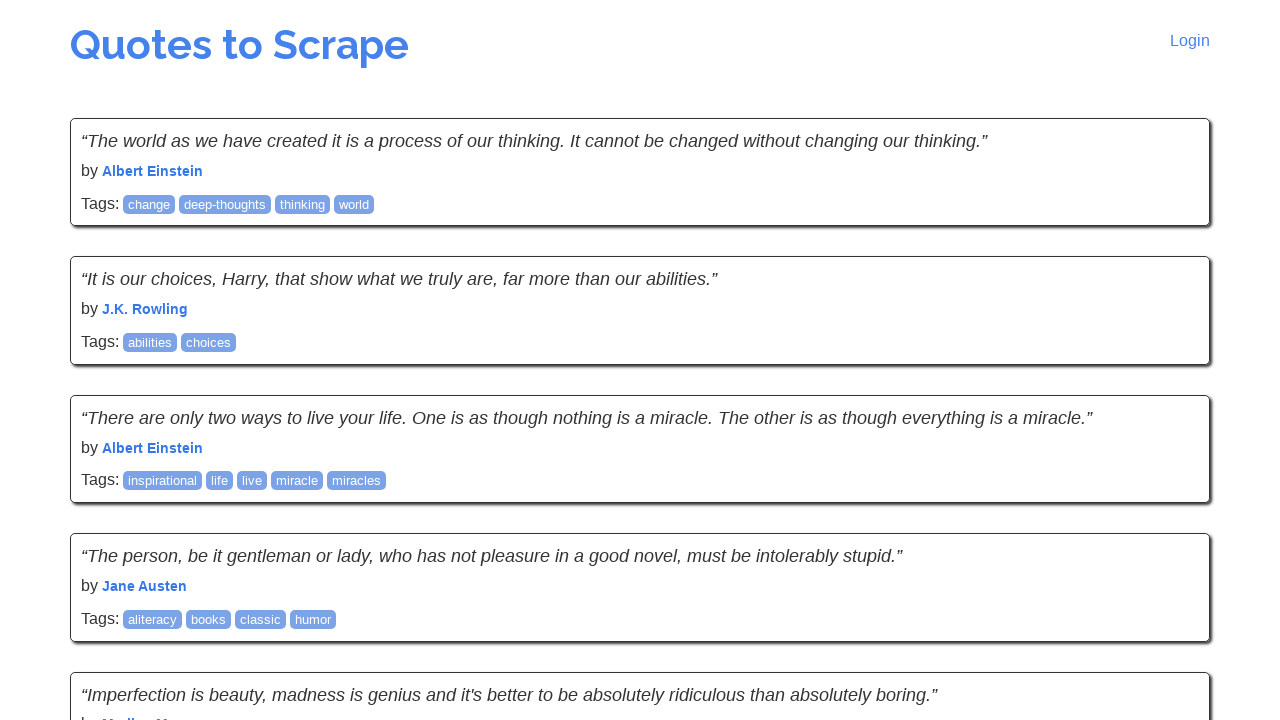

Waited for initial quotes to load
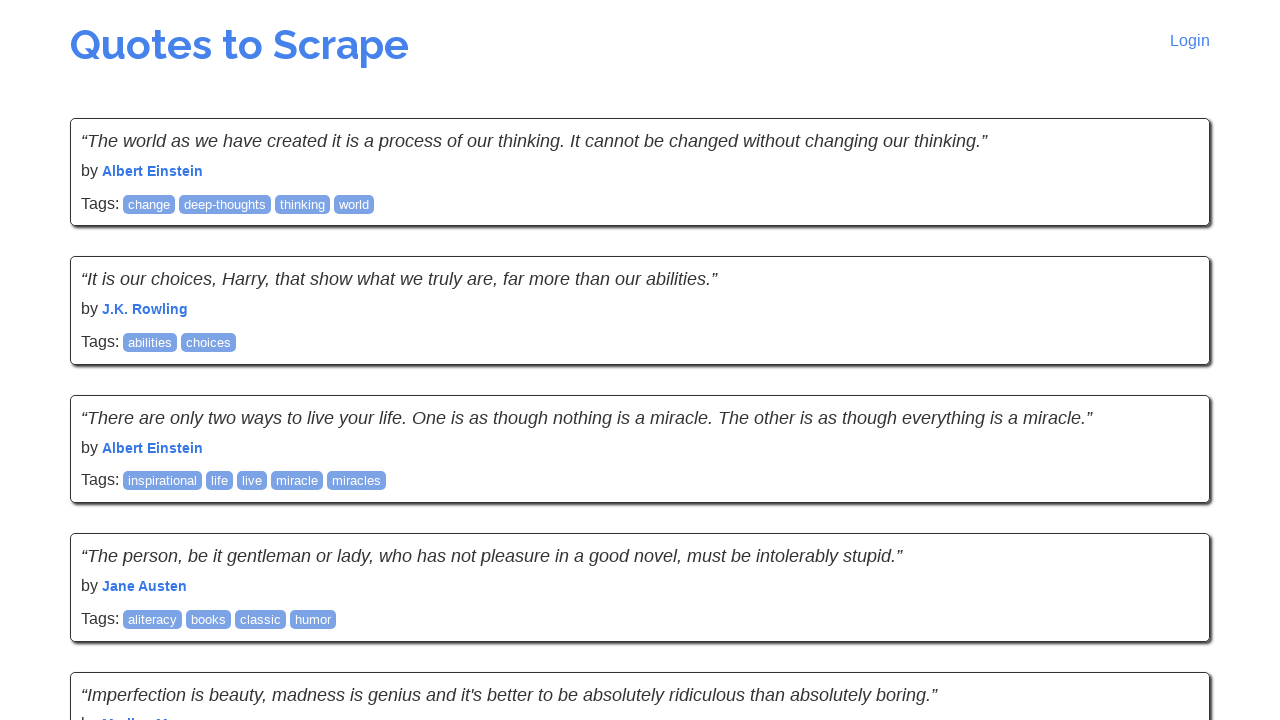

Waited for quotes to be visible on current page
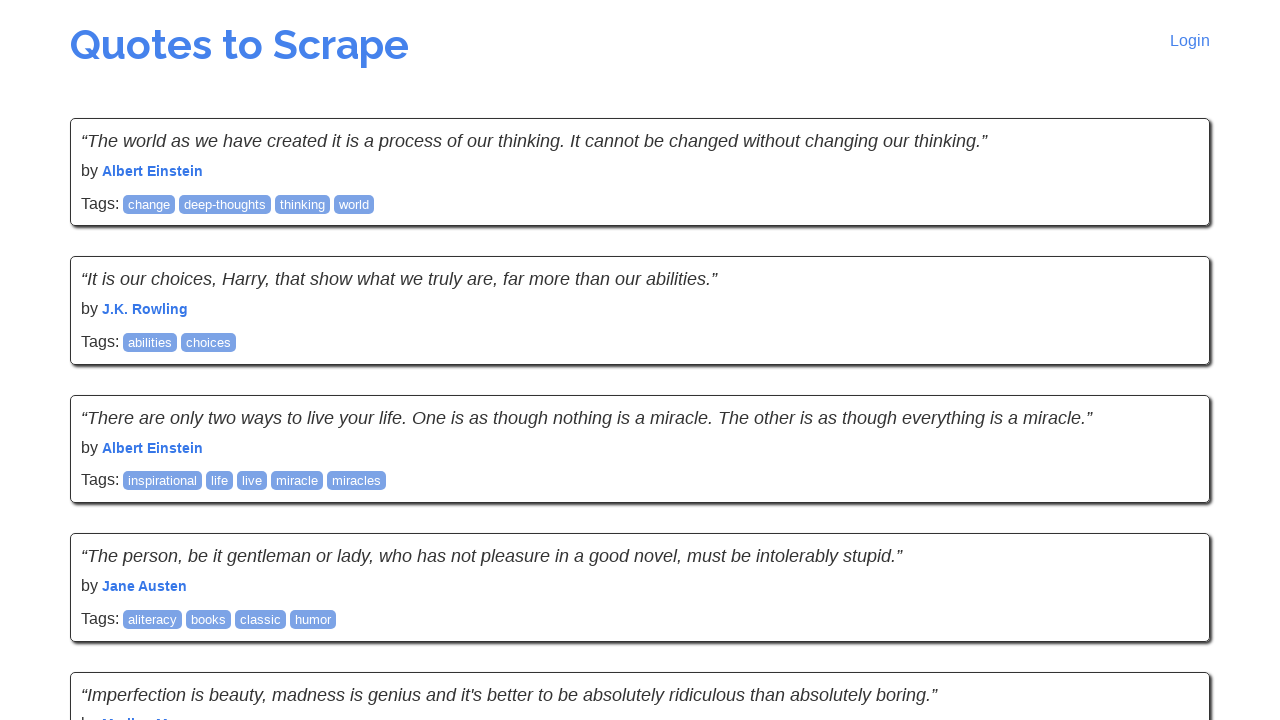

Queried for next page button
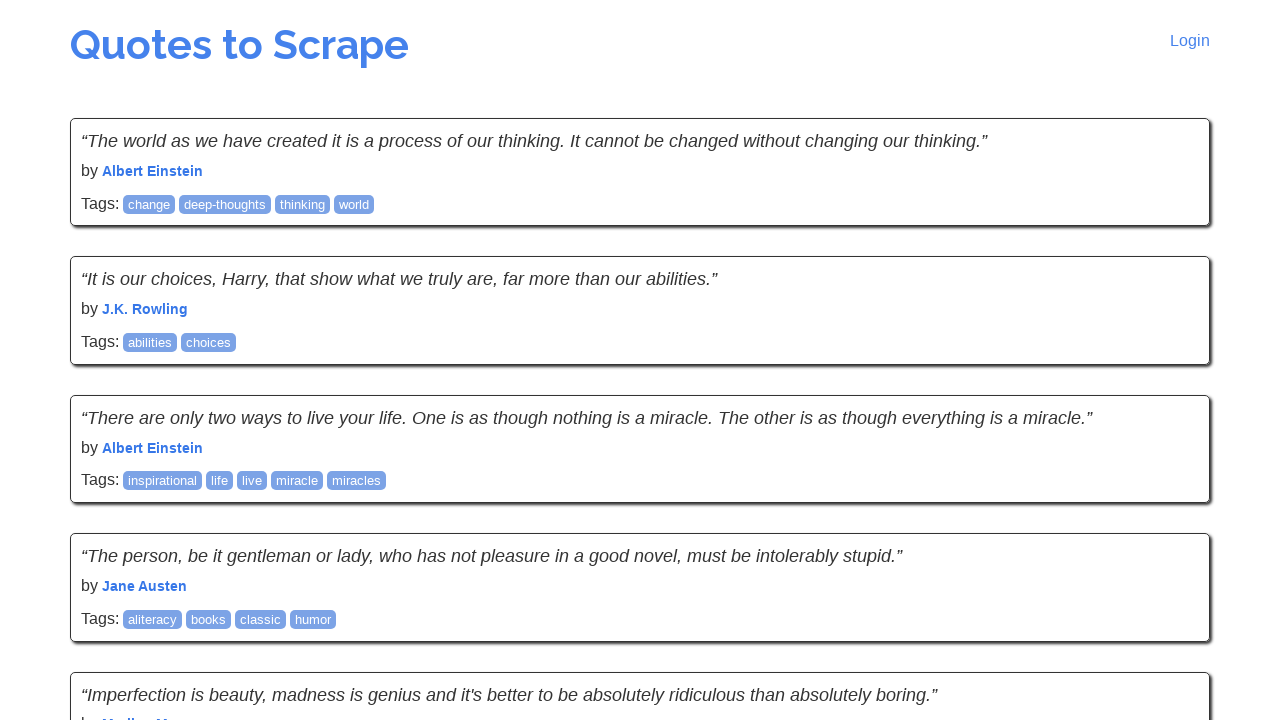

Queried for parent list item of next button
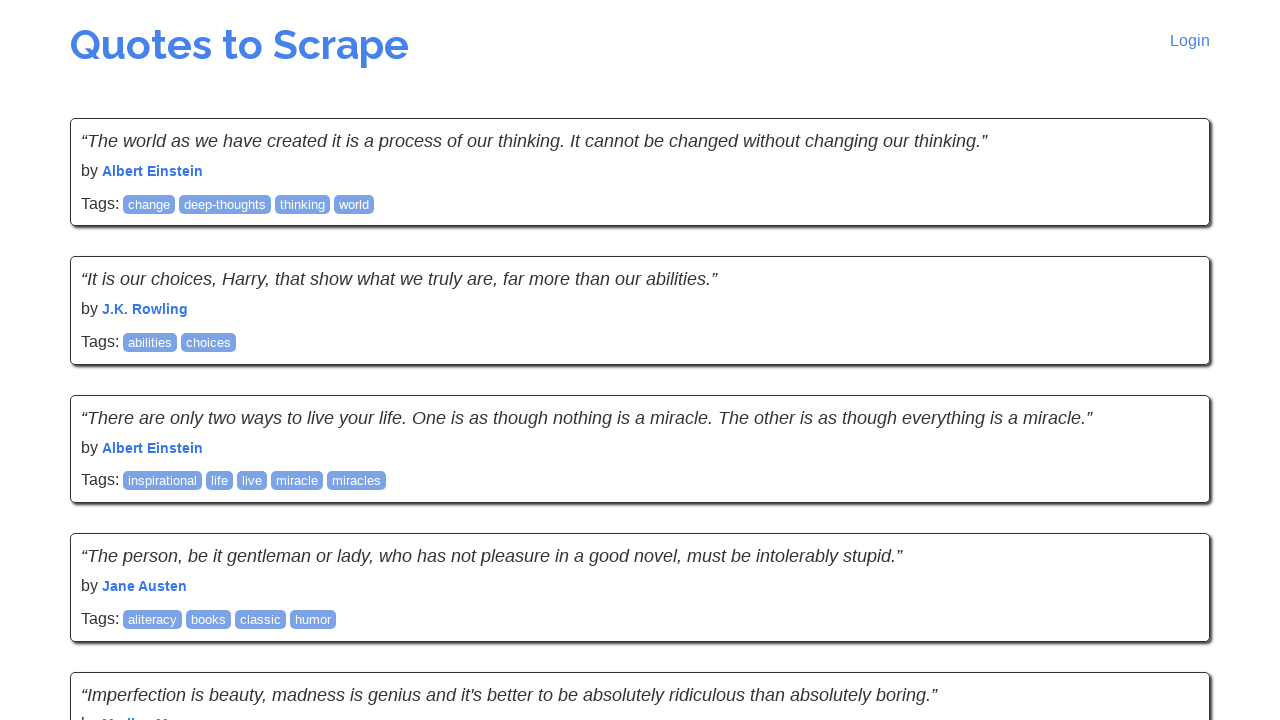

Retrieved class attribute from parent list item
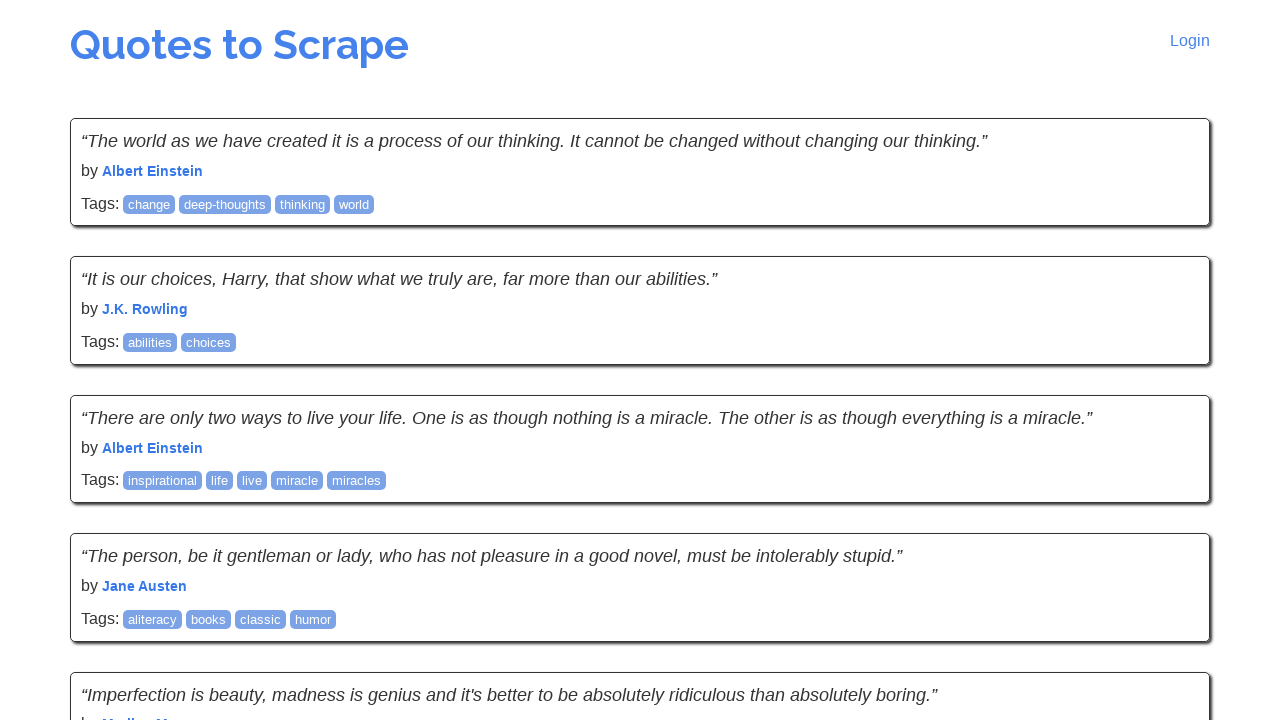

Scrolled next button into view
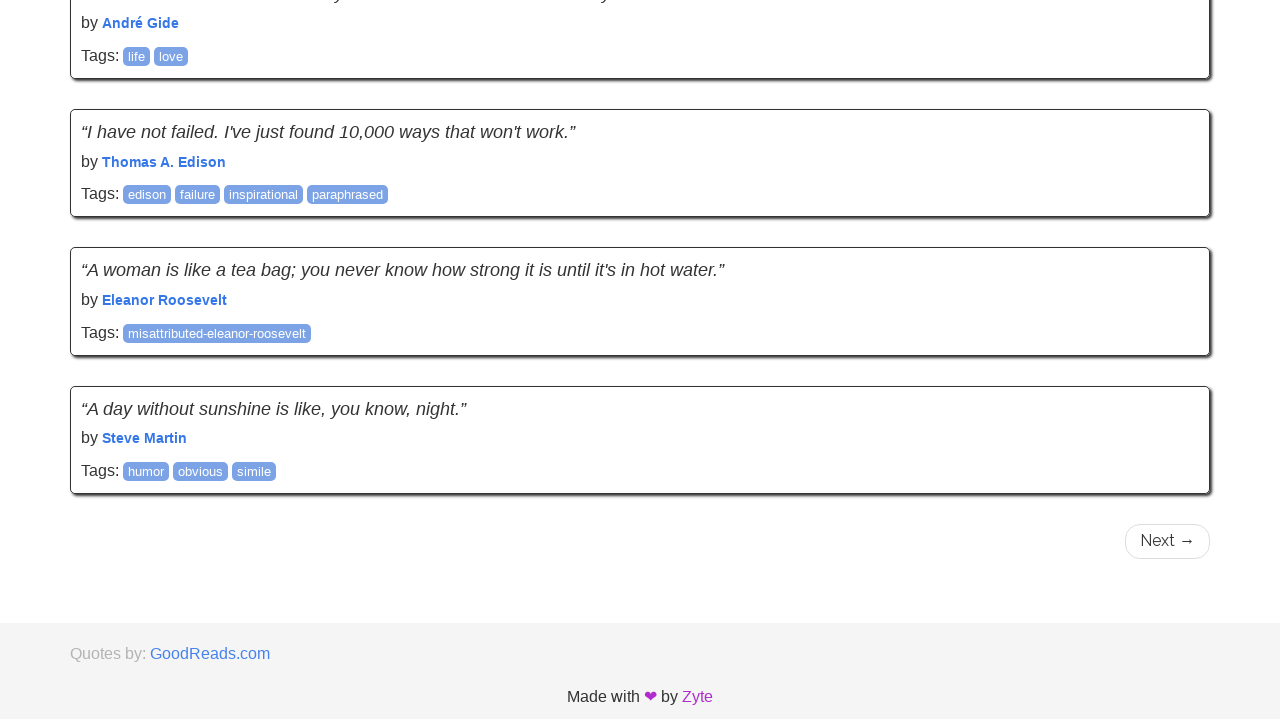

Clicked next page button
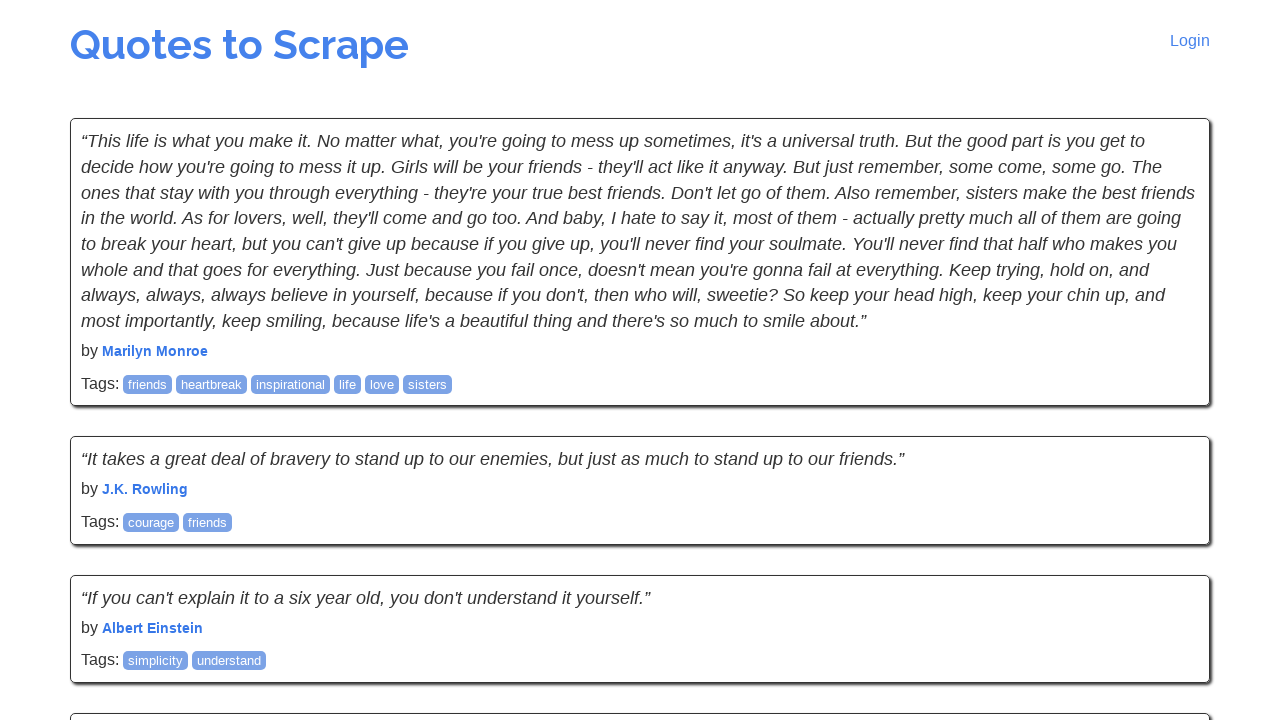

Waited for JavaScript-rendered content to load on new page
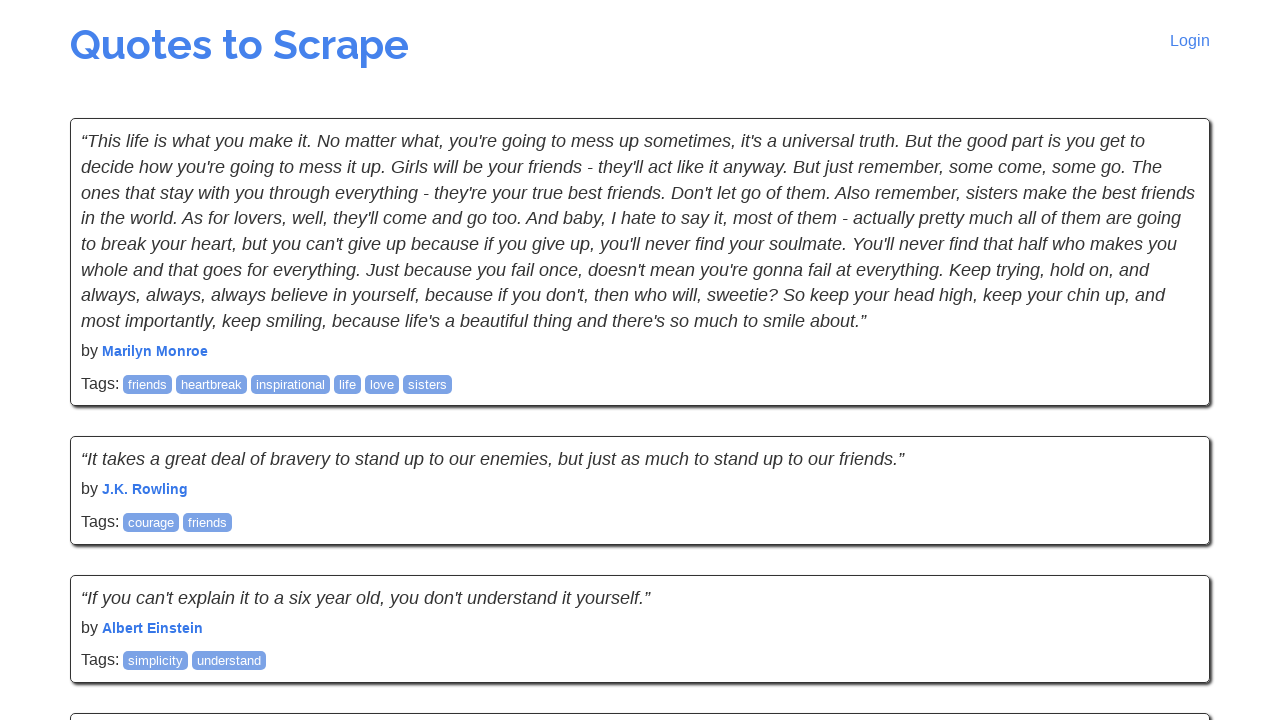

Waited for quotes to be visible on current page
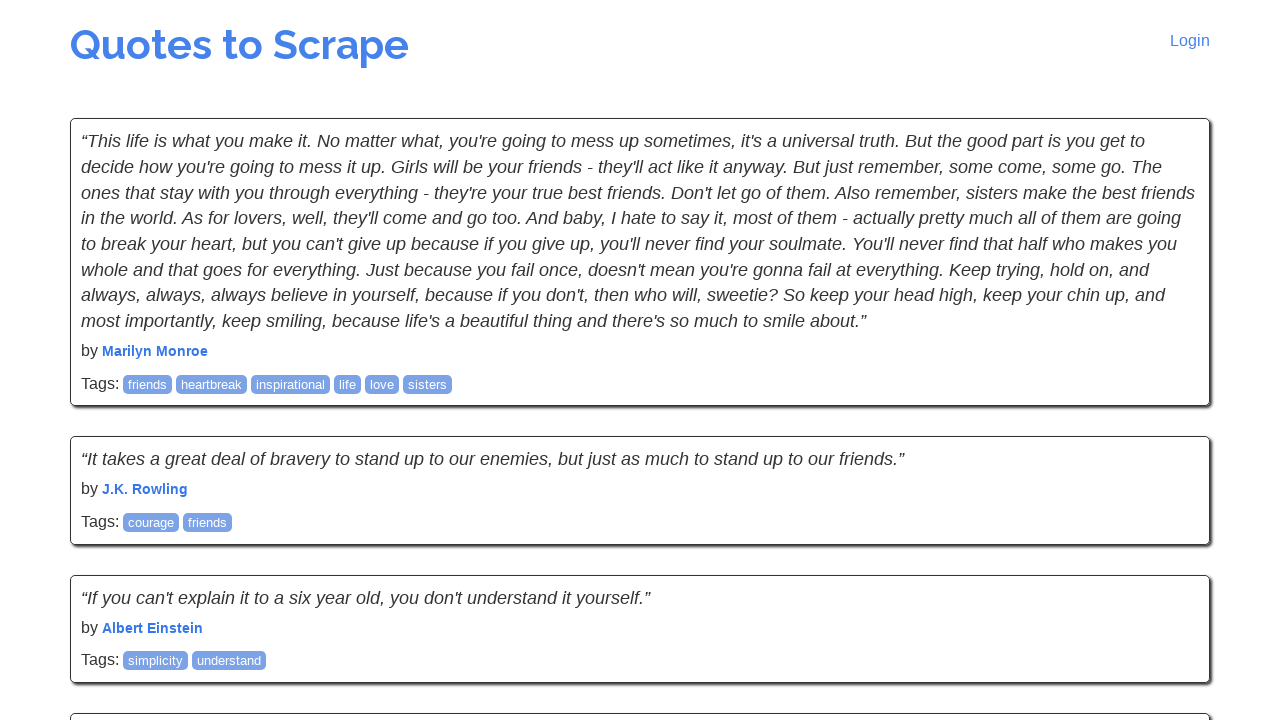

Queried for next page button
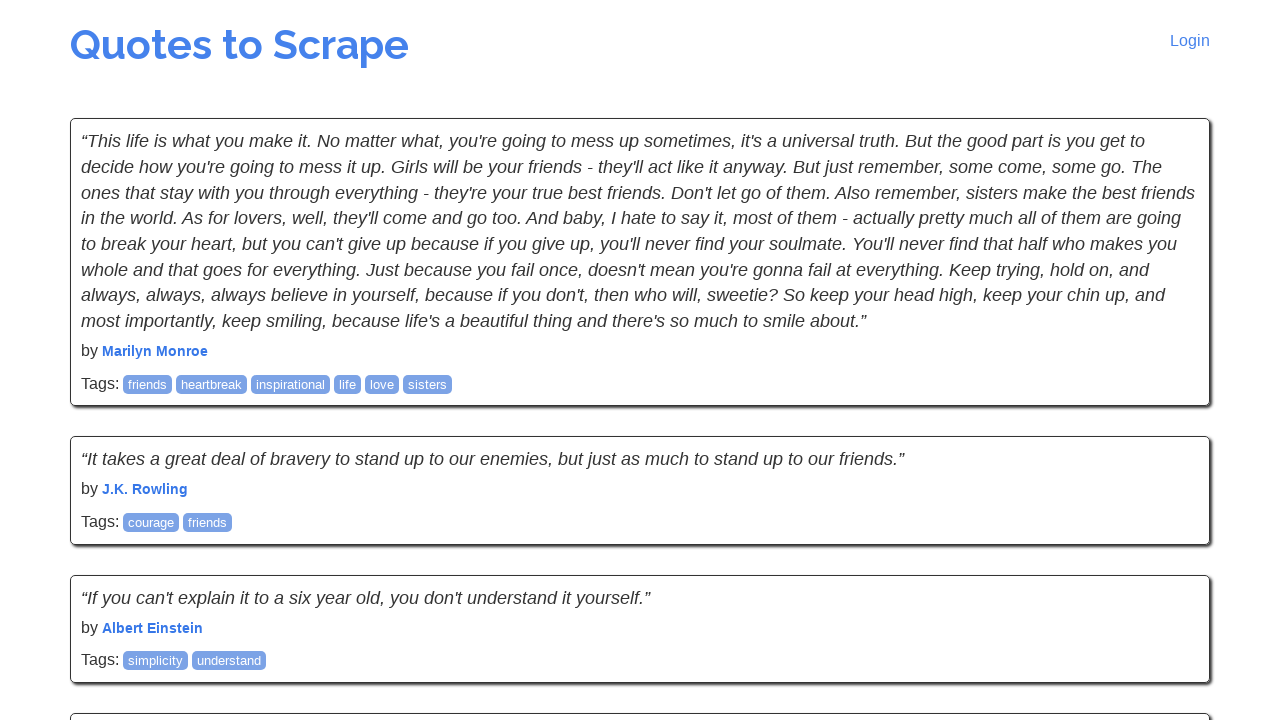

Queried for parent list item of next button
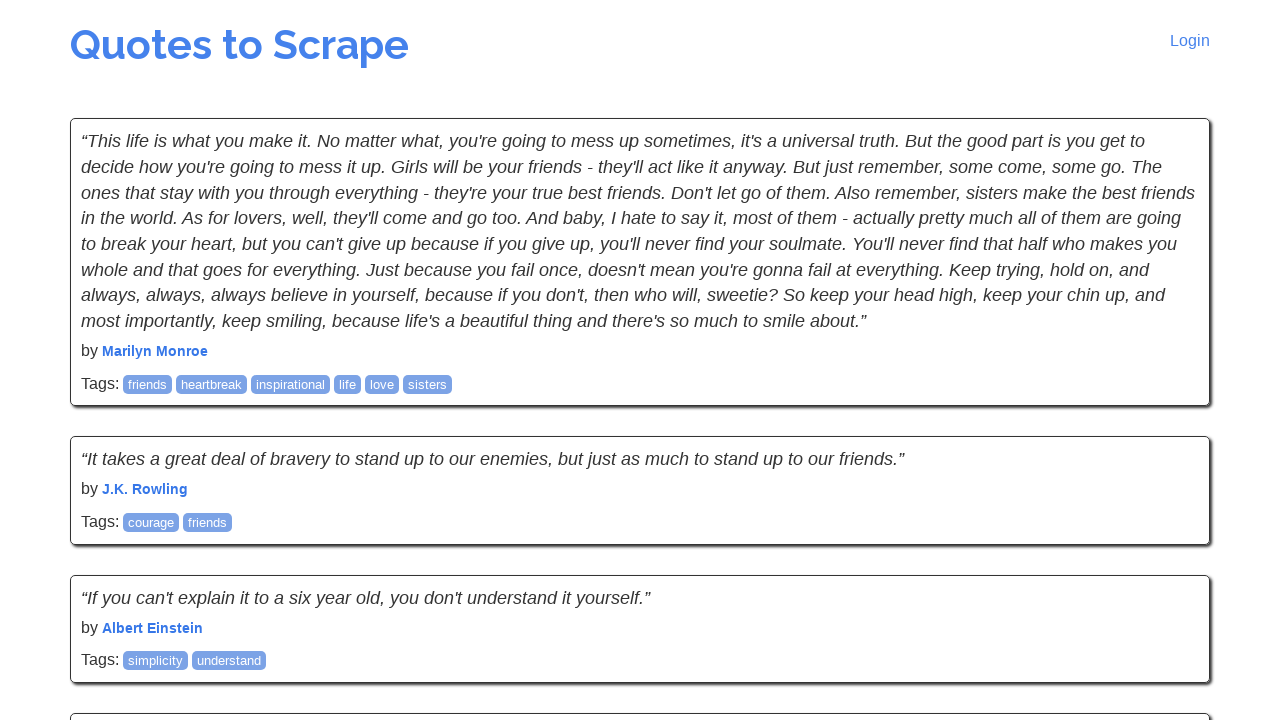

Retrieved class attribute from parent list item
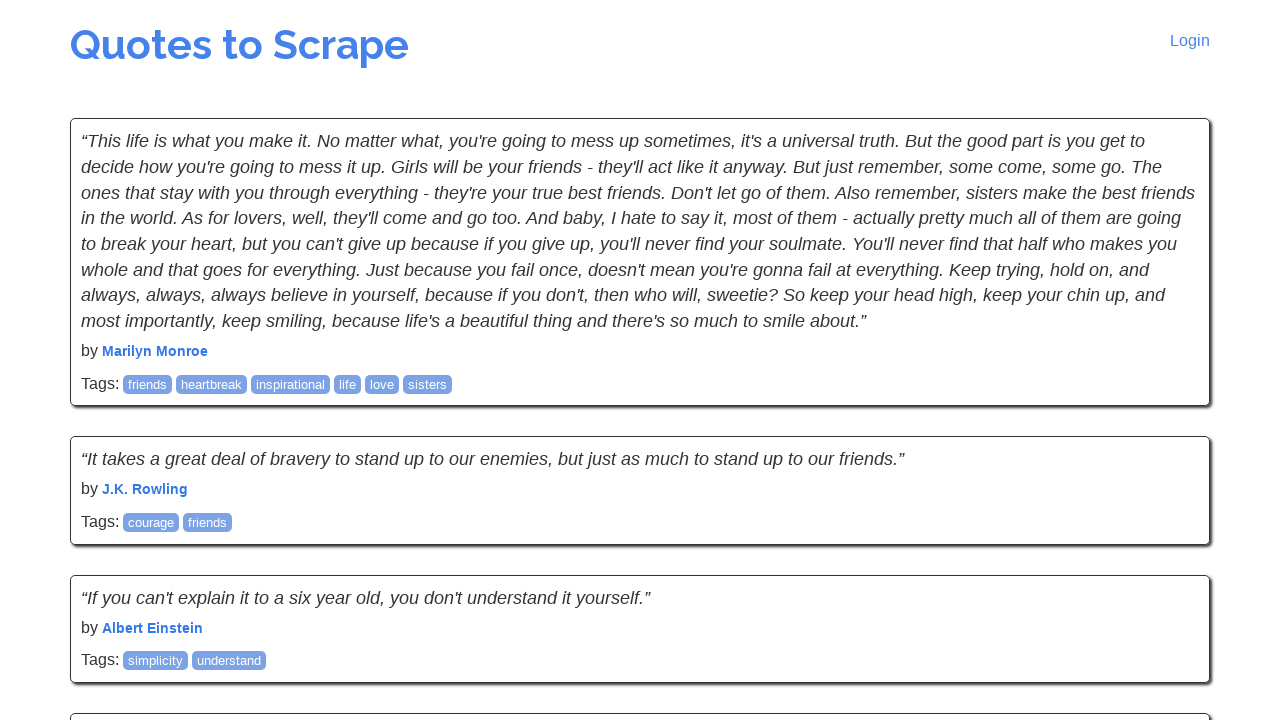

Scrolled next button into view
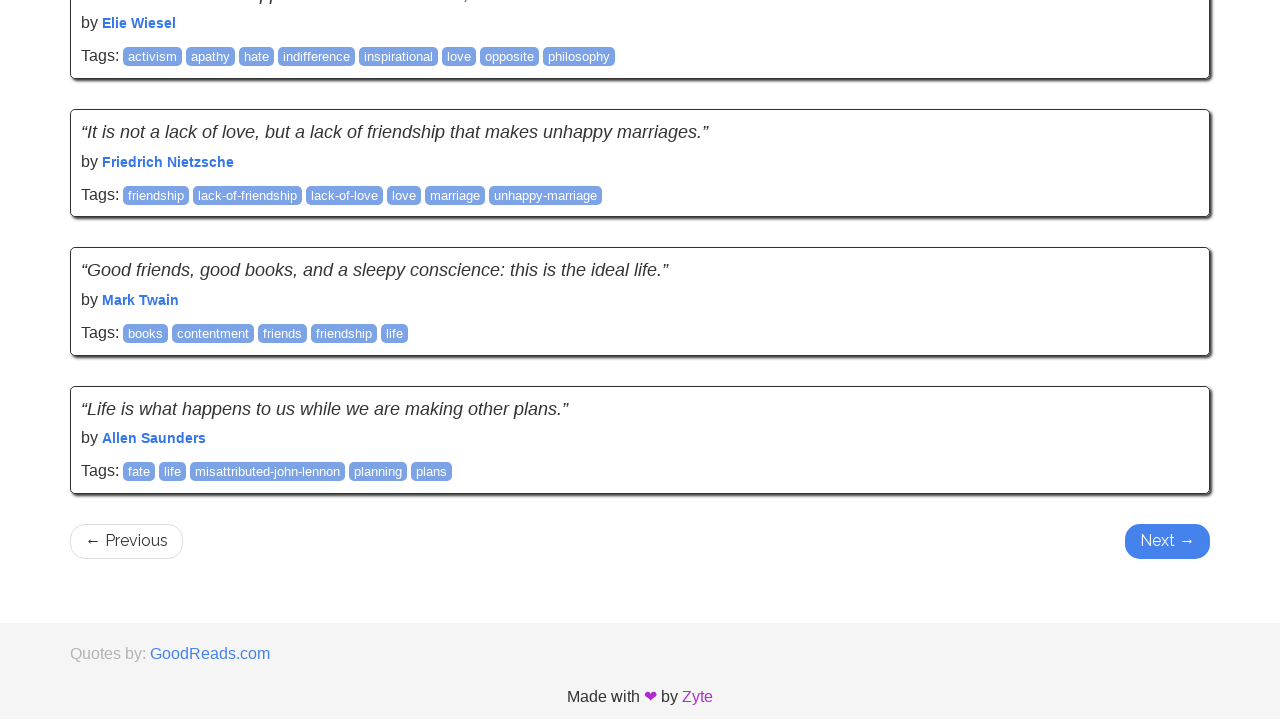

Clicked next page button
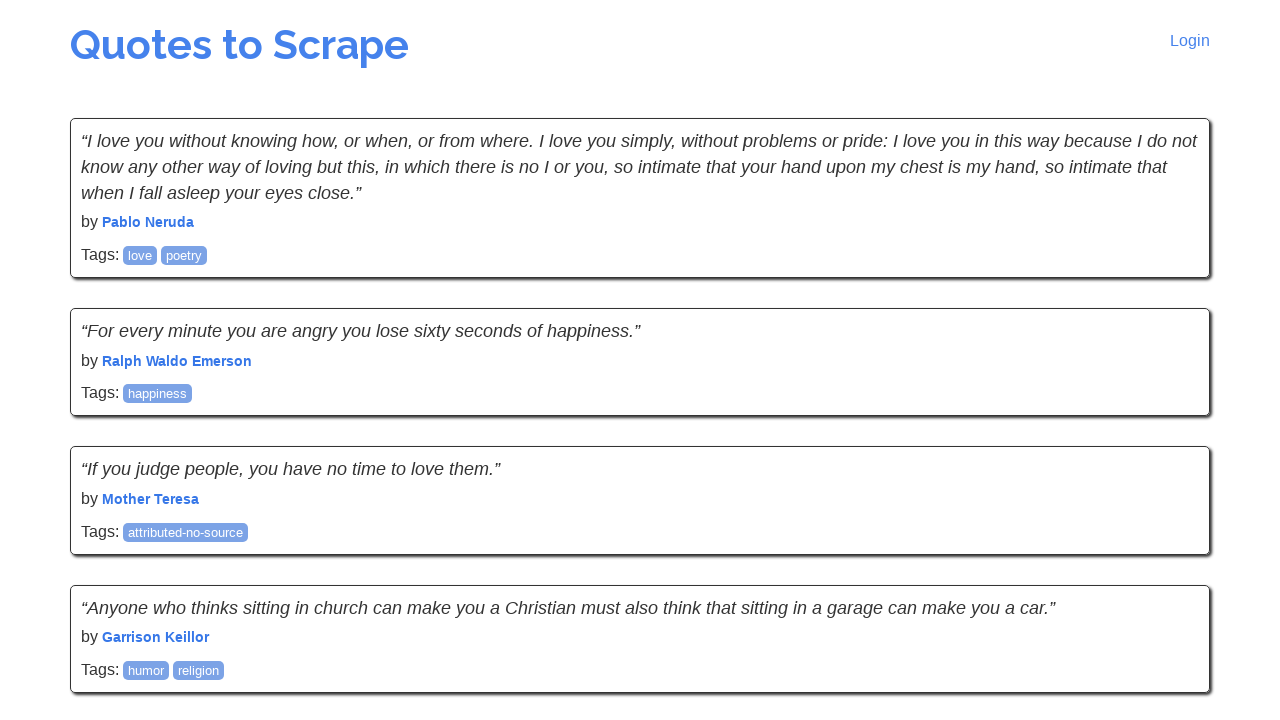

Waited for JavaScript-rendered content to load on new page
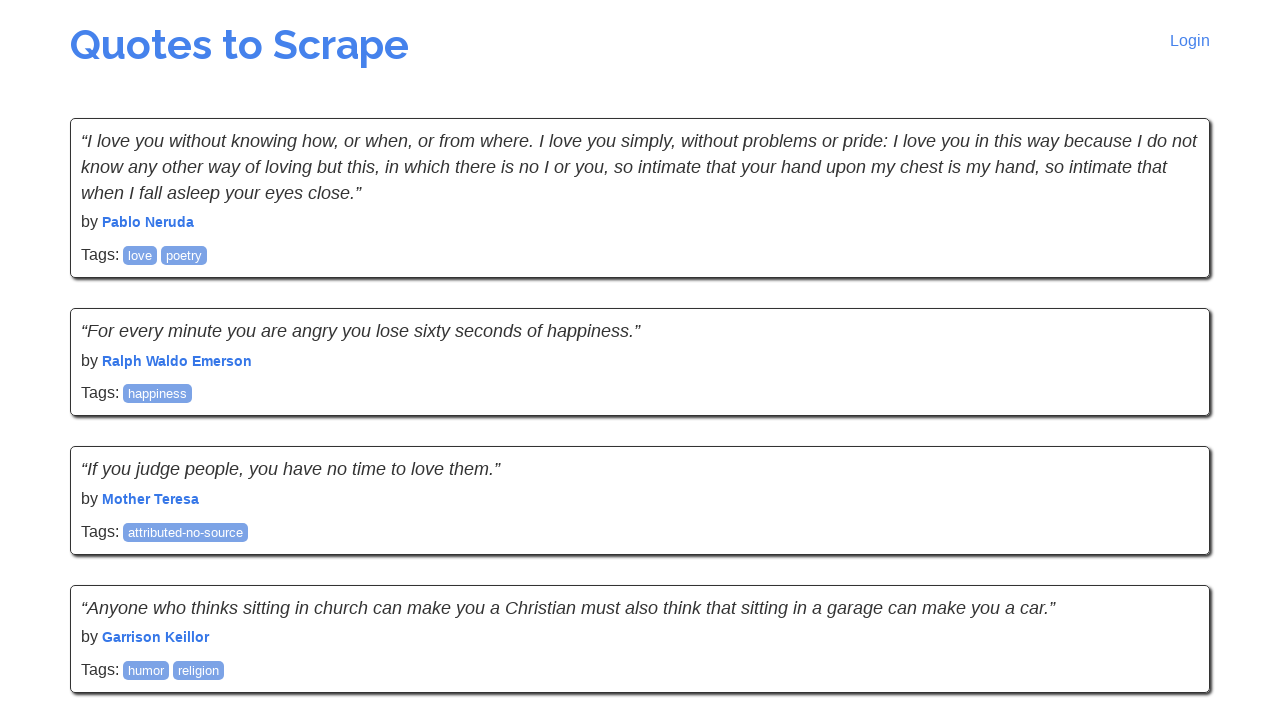

Waited for quotes to be visible on current page
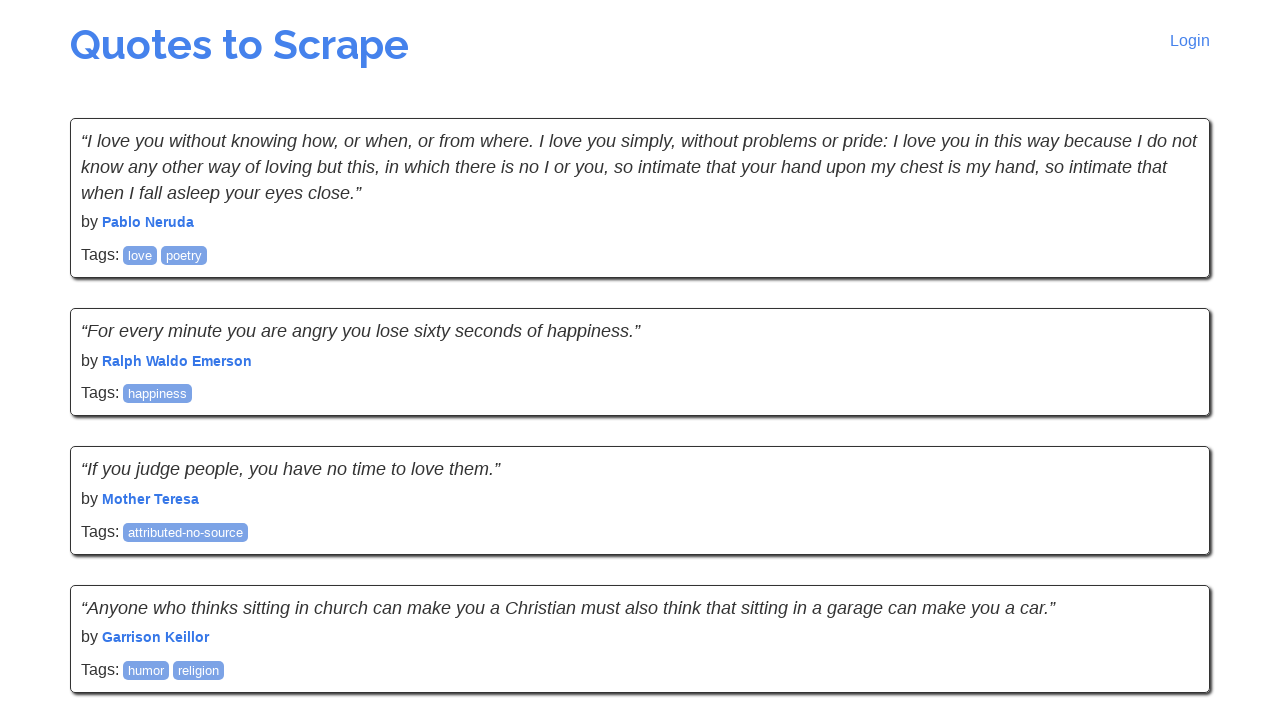

Queried for next page button
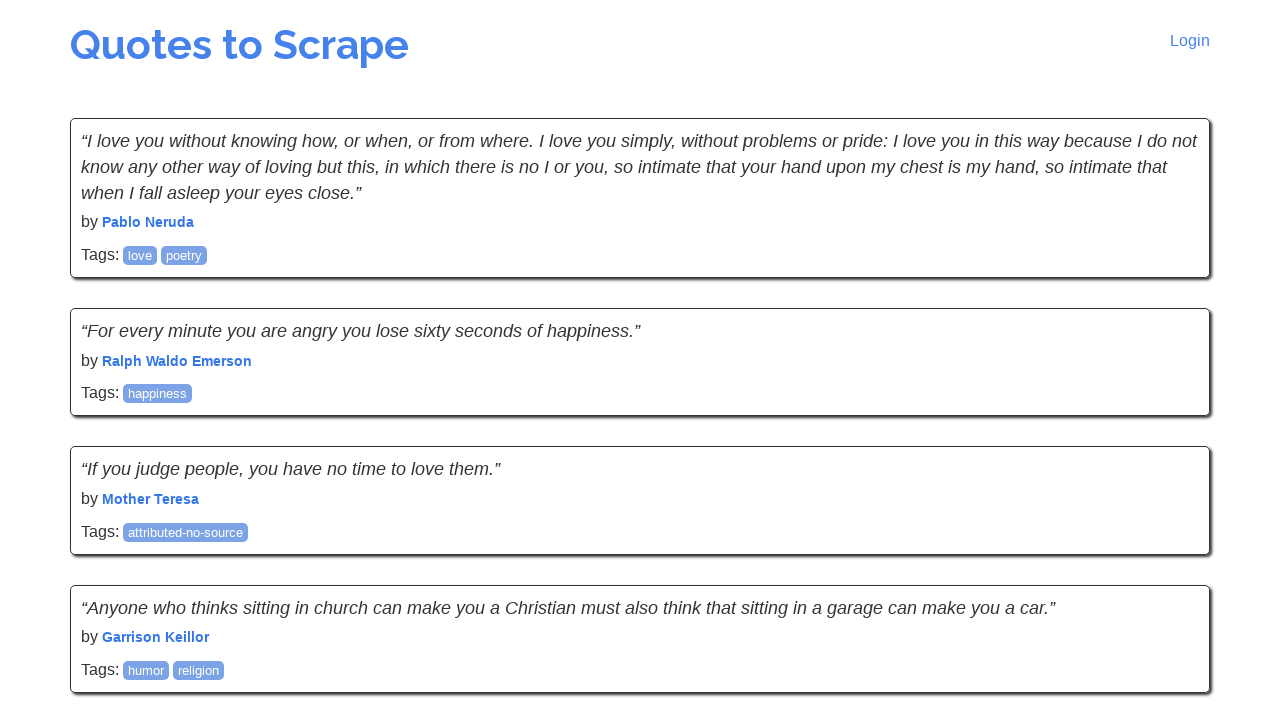

Queried for parent list item of next button
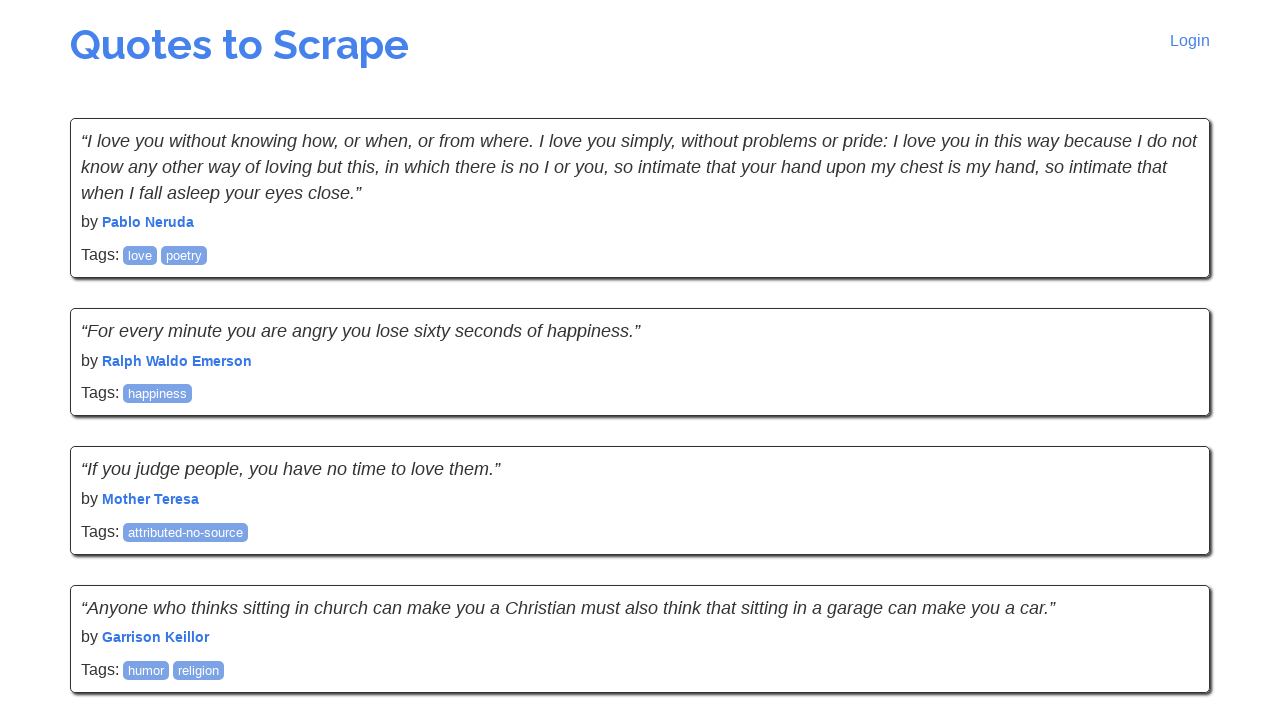

Retrieved class attribute from parent list item
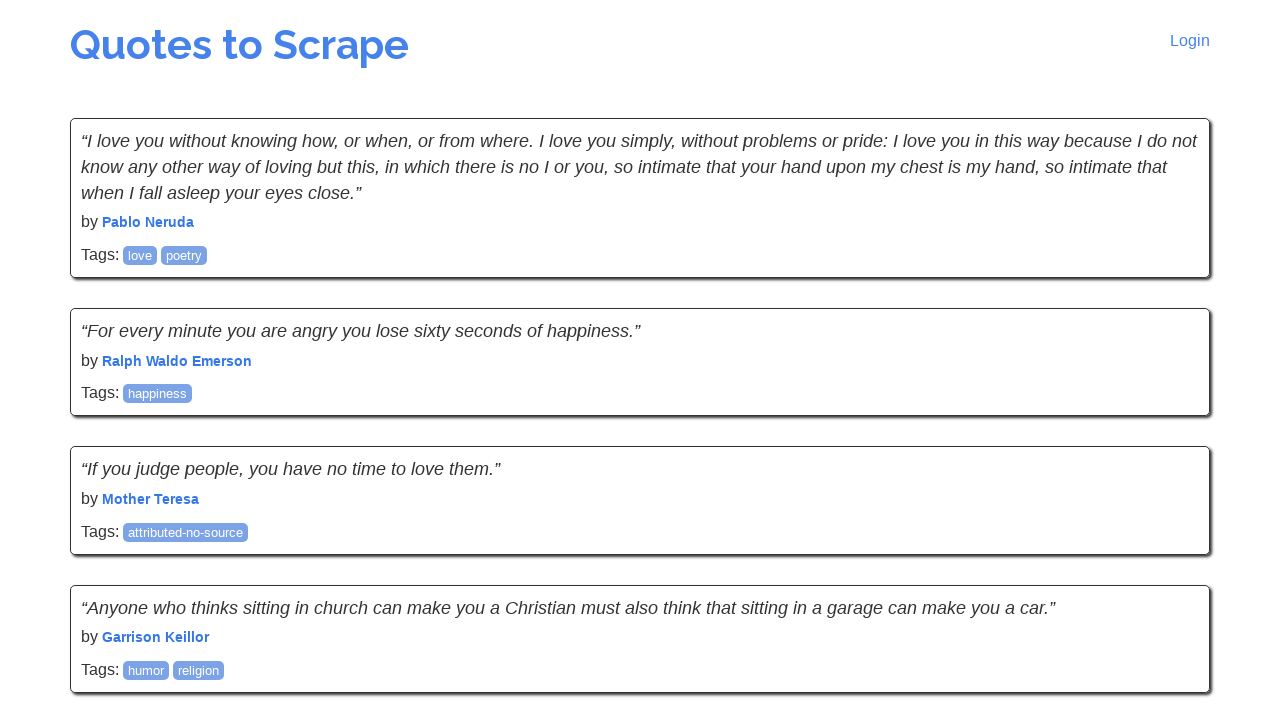

Scrolled next button into view
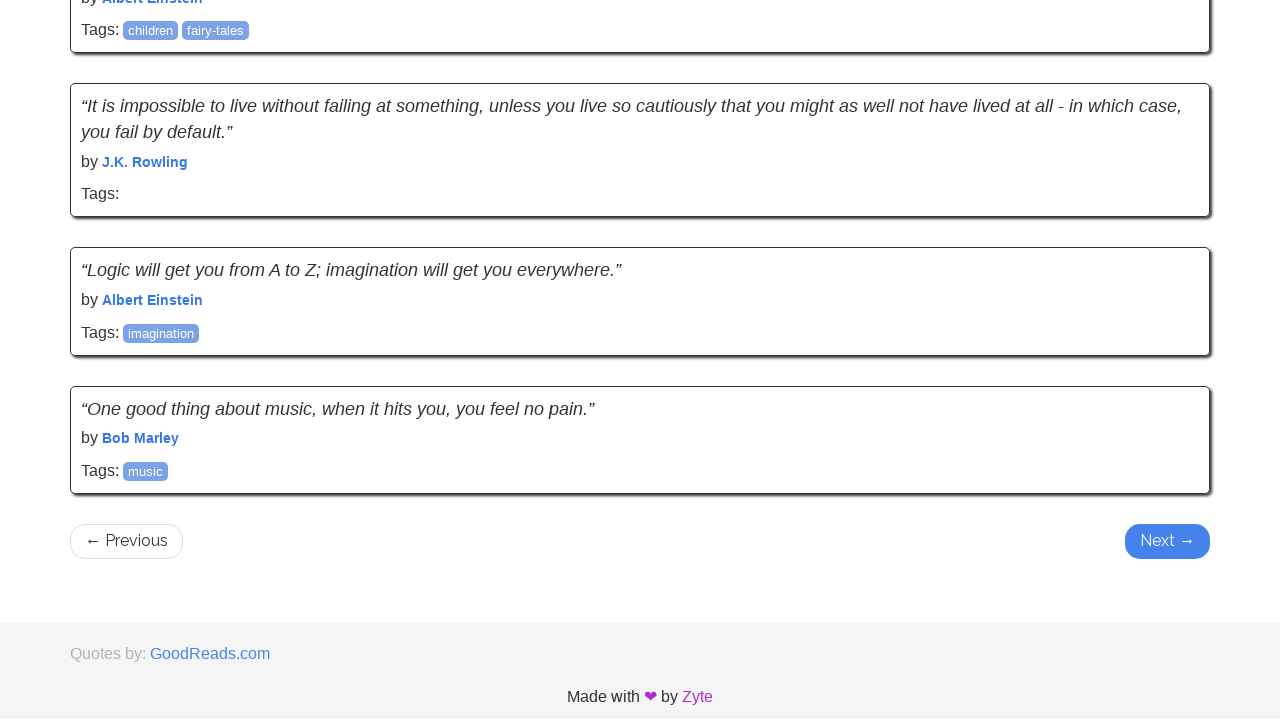

Clicked next page button
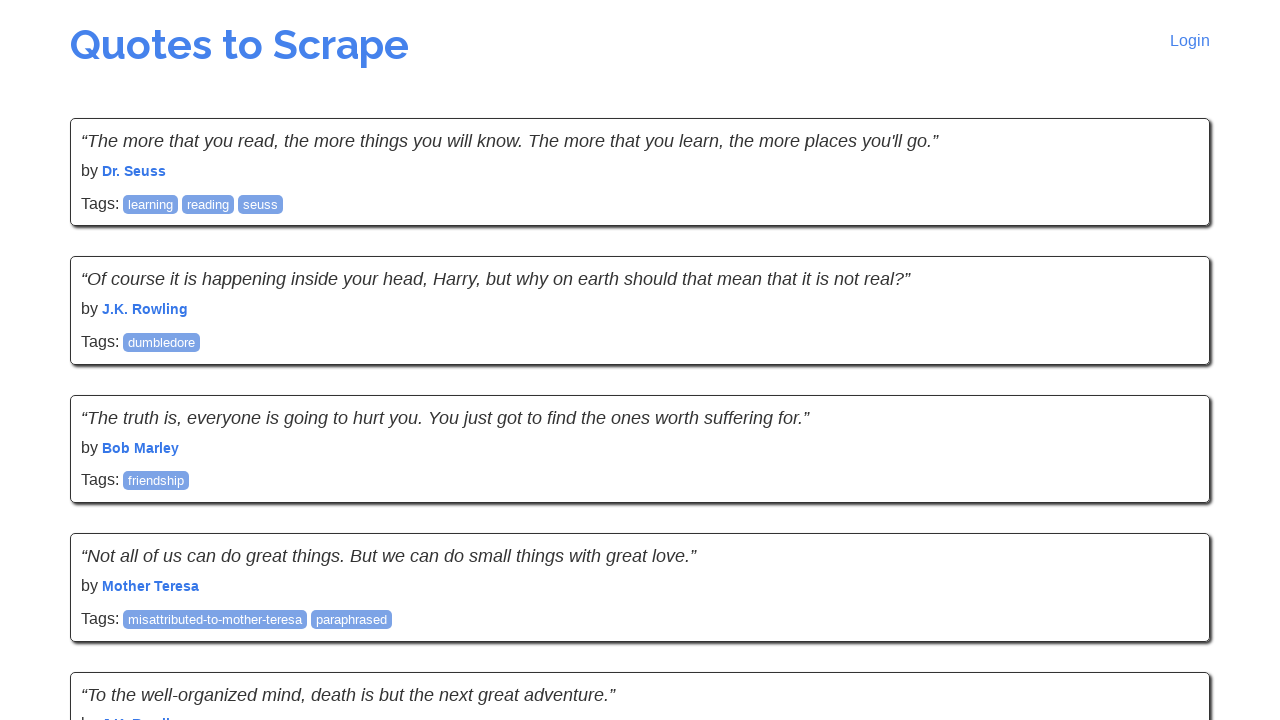

Waited for JavaScript-rendered content to load on new page
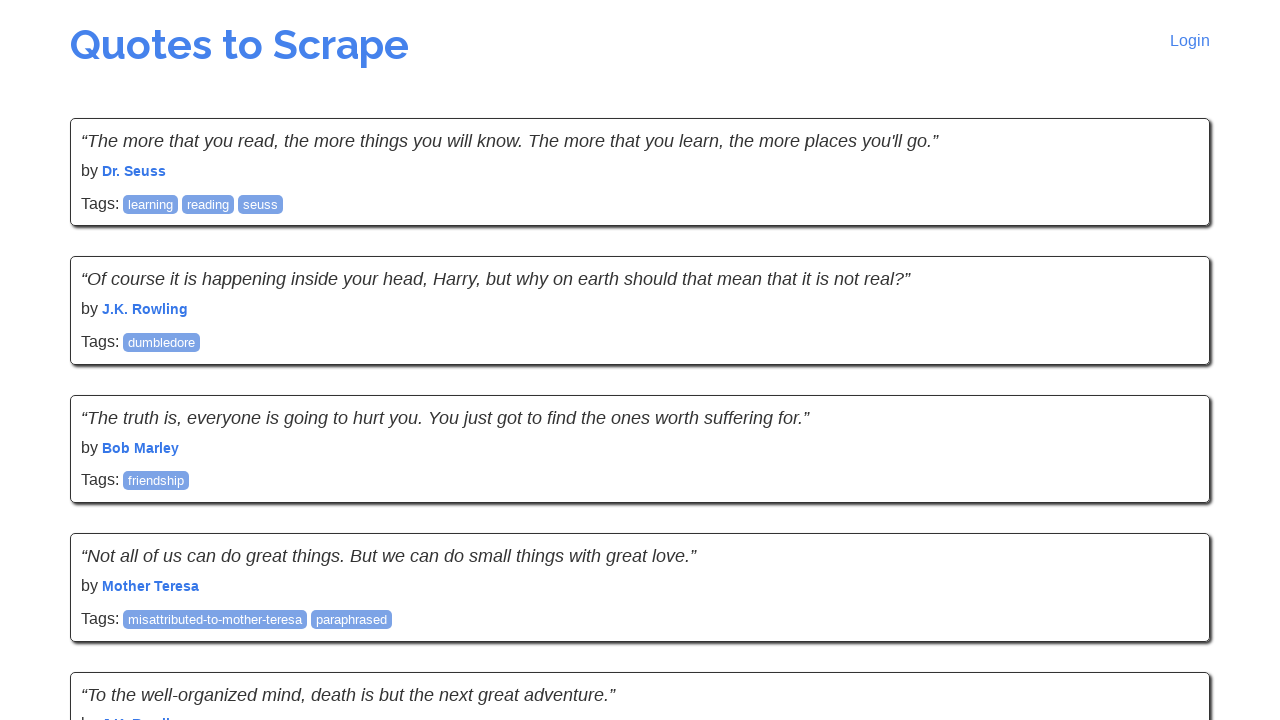

Waited for quotes to be visible on current page
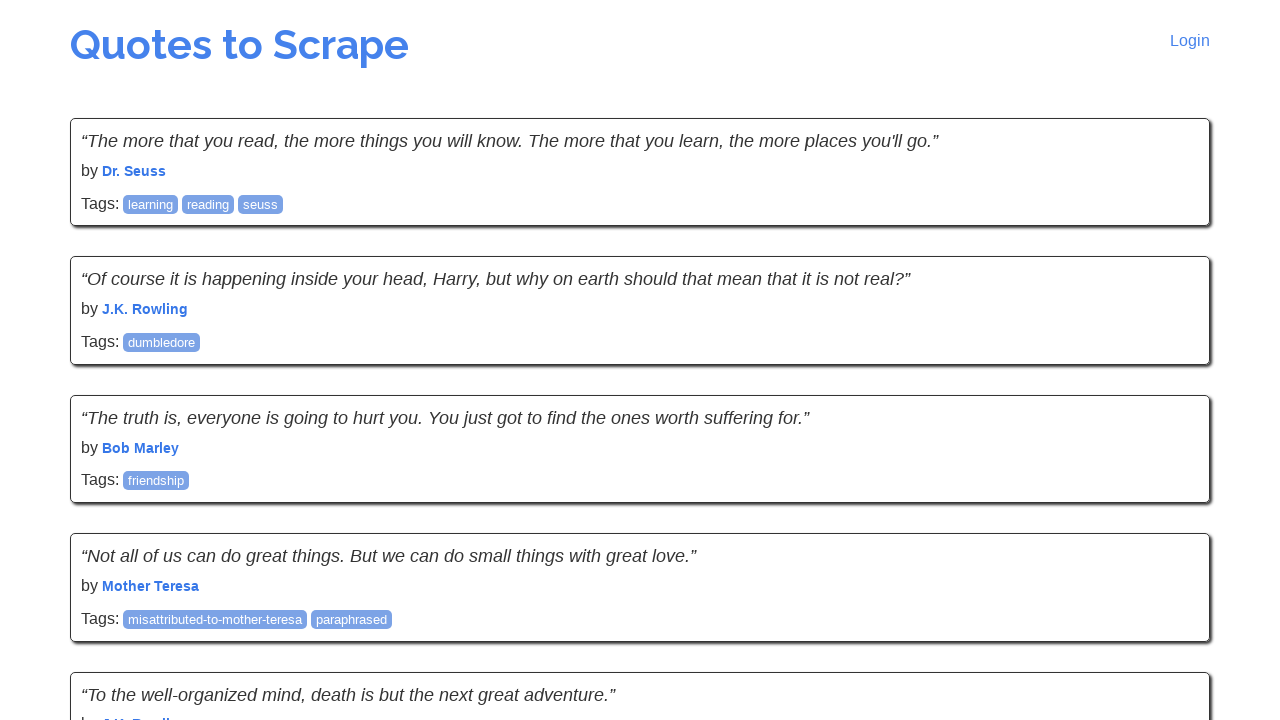

Queried for next page button
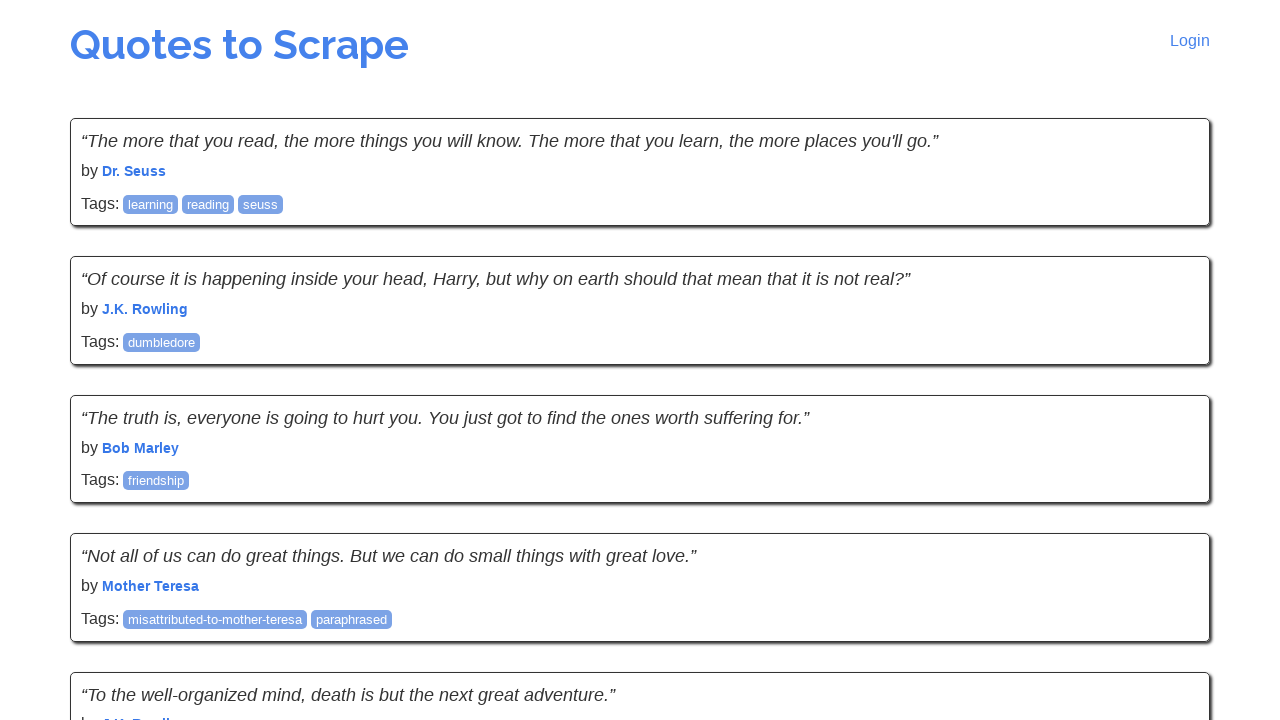

Queried for parent list item of next button
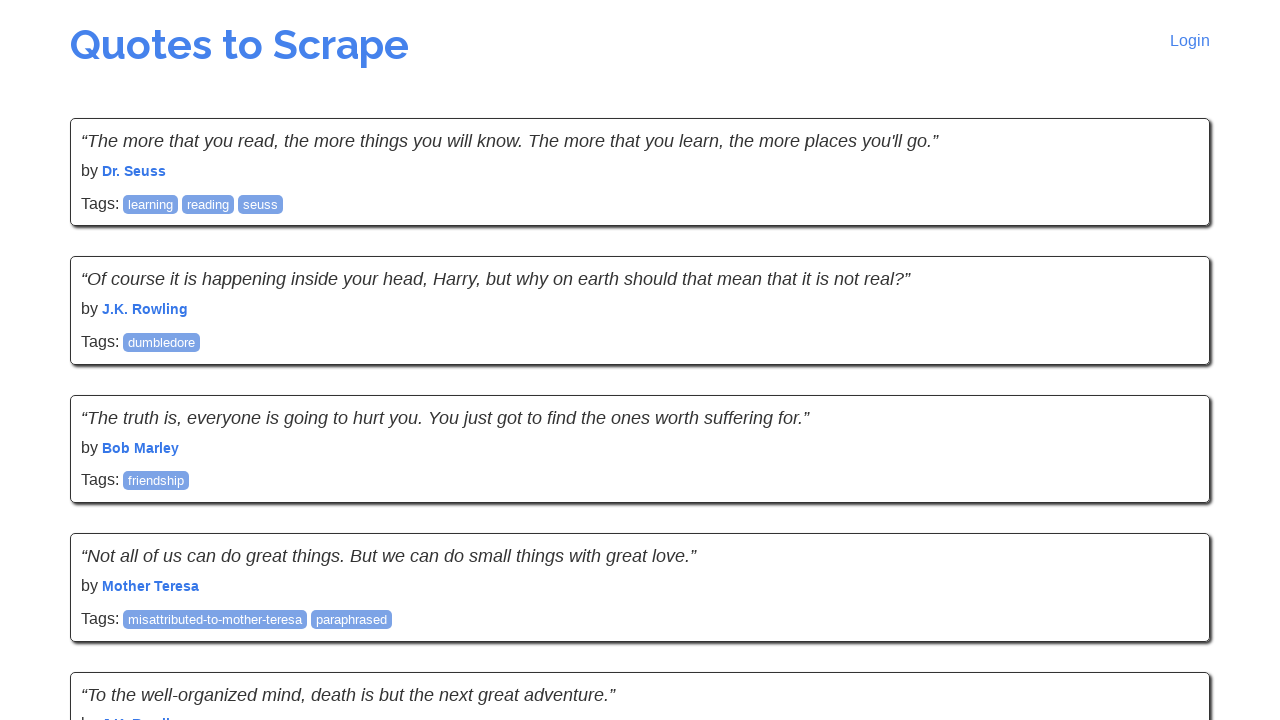

Retrieved class attribute from parent list item
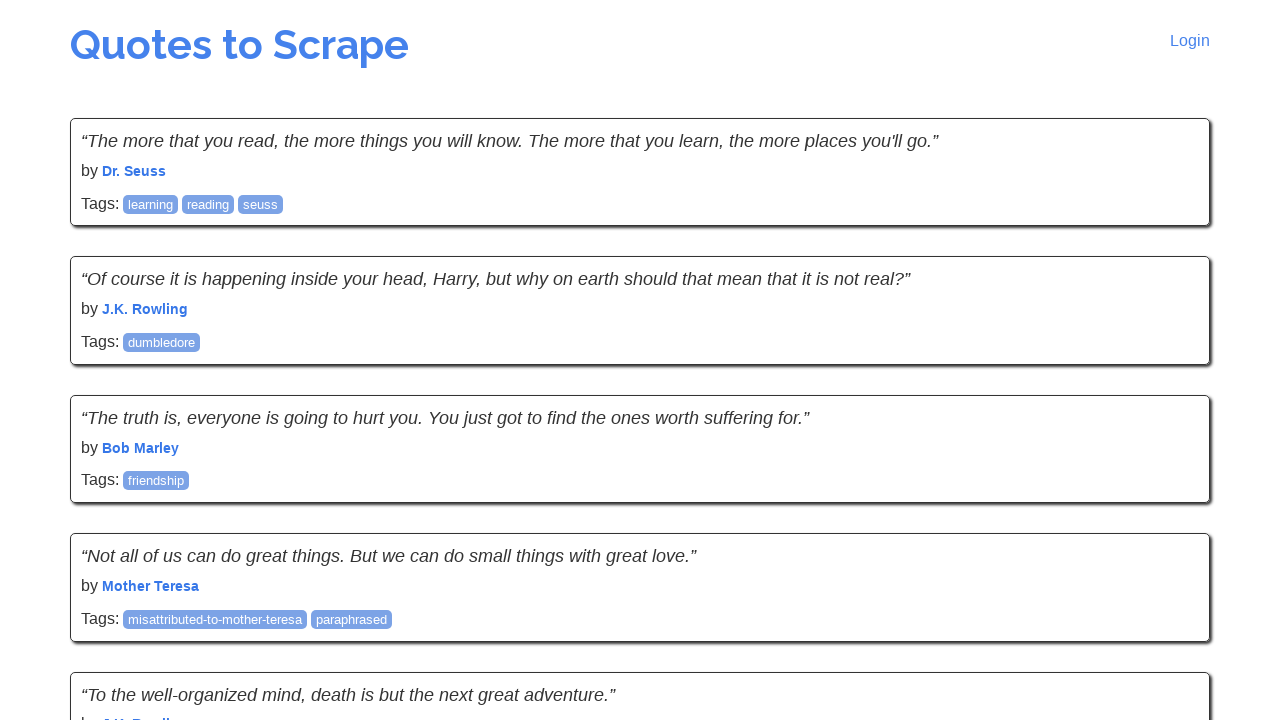

Scrolled next button into view
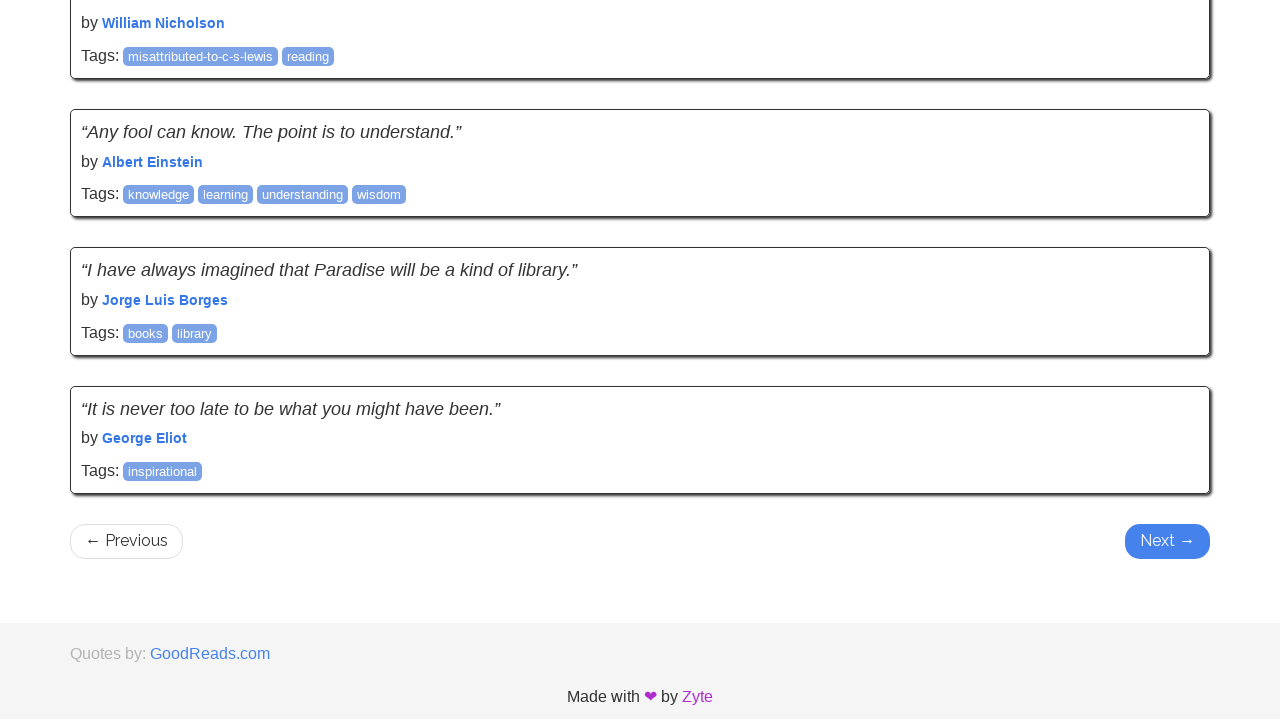

Clicked next page button
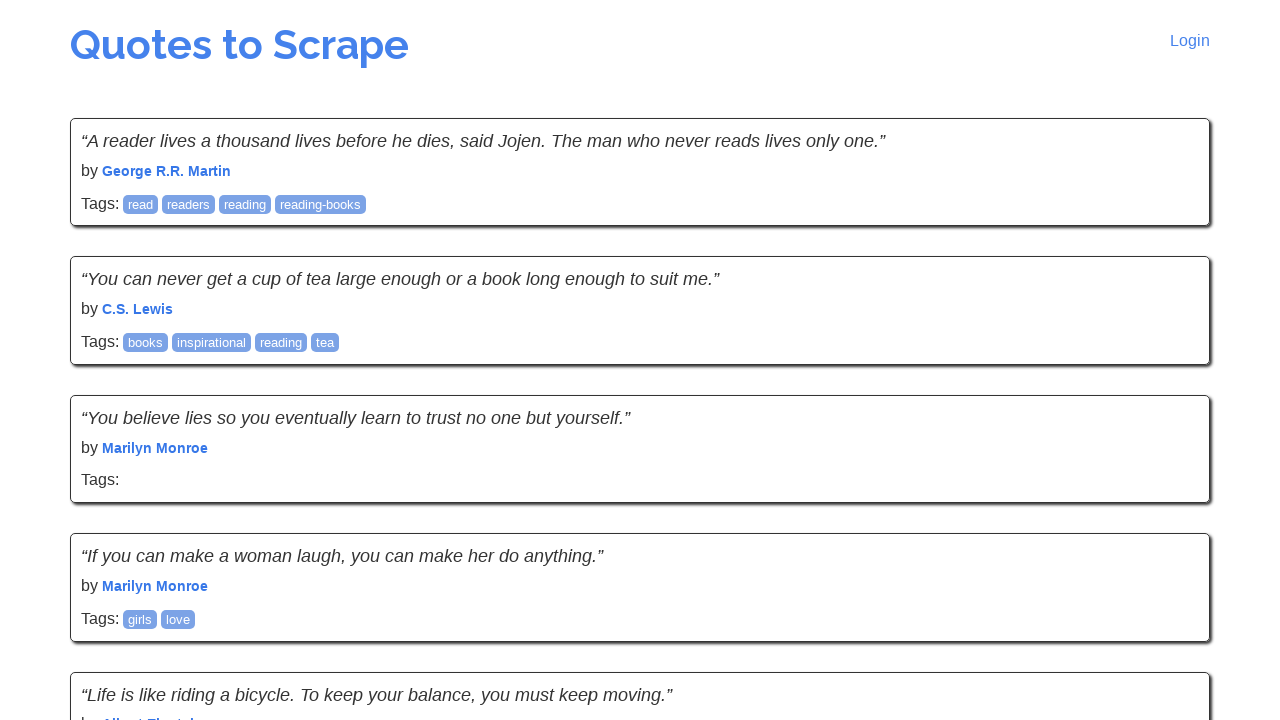

Waited for JavaScript-rendered content to load on new page
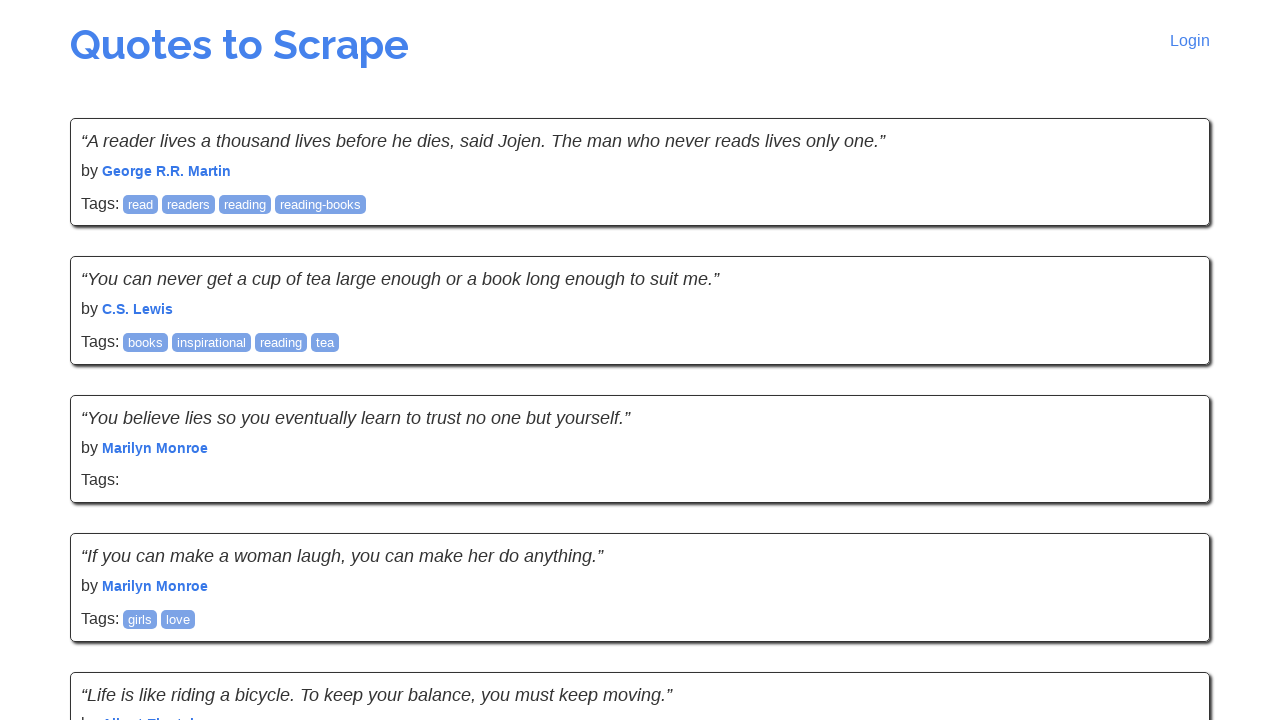

Waited for quotes to be visible on current page
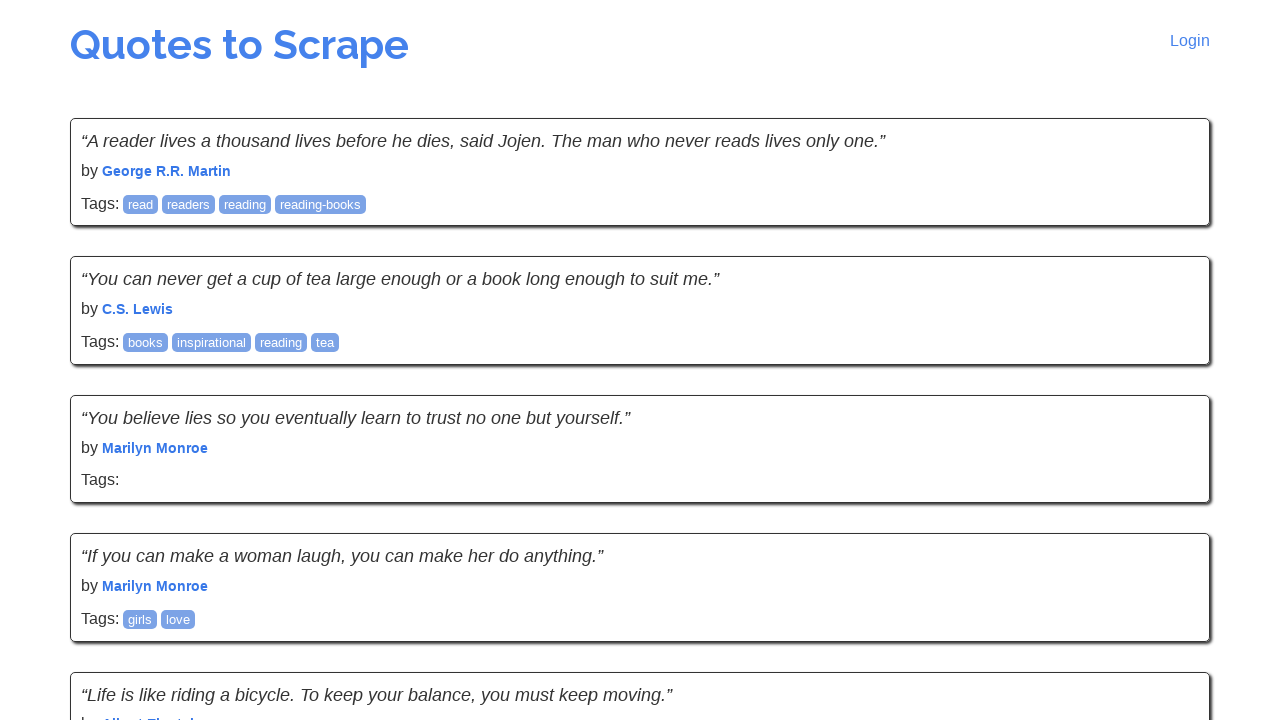

Queried for next page button
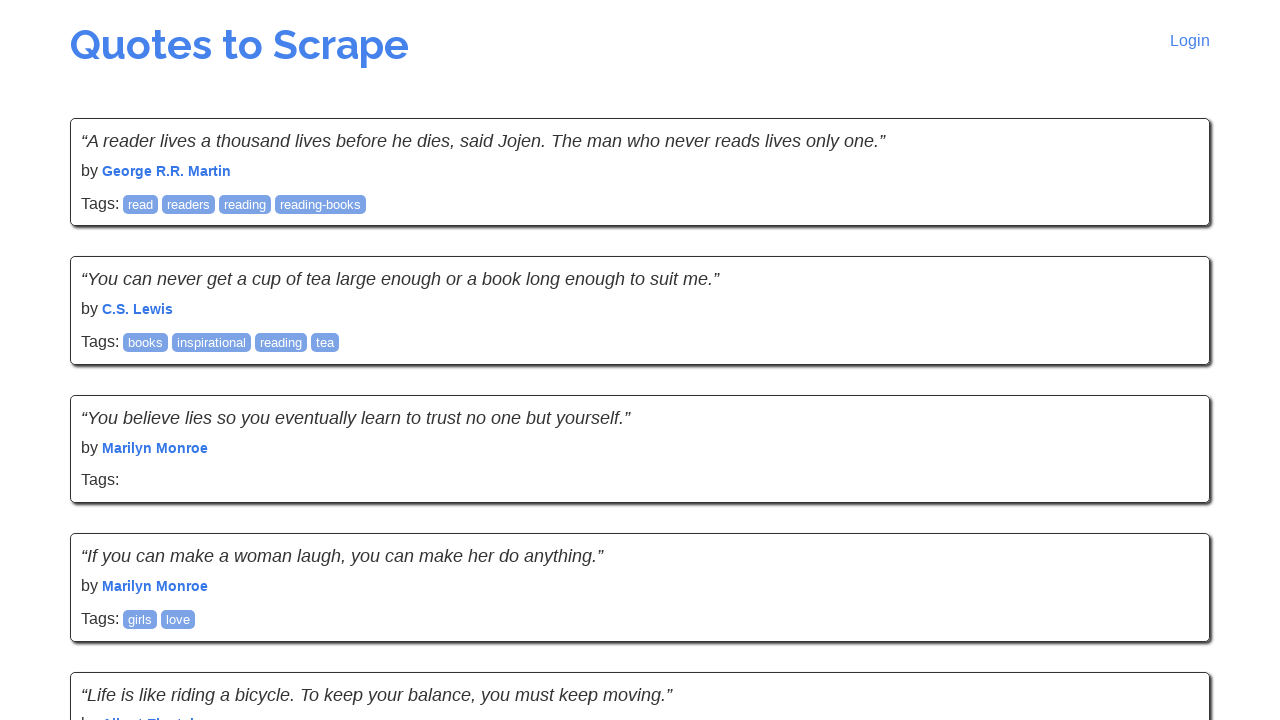

Queried for parent list item of next button
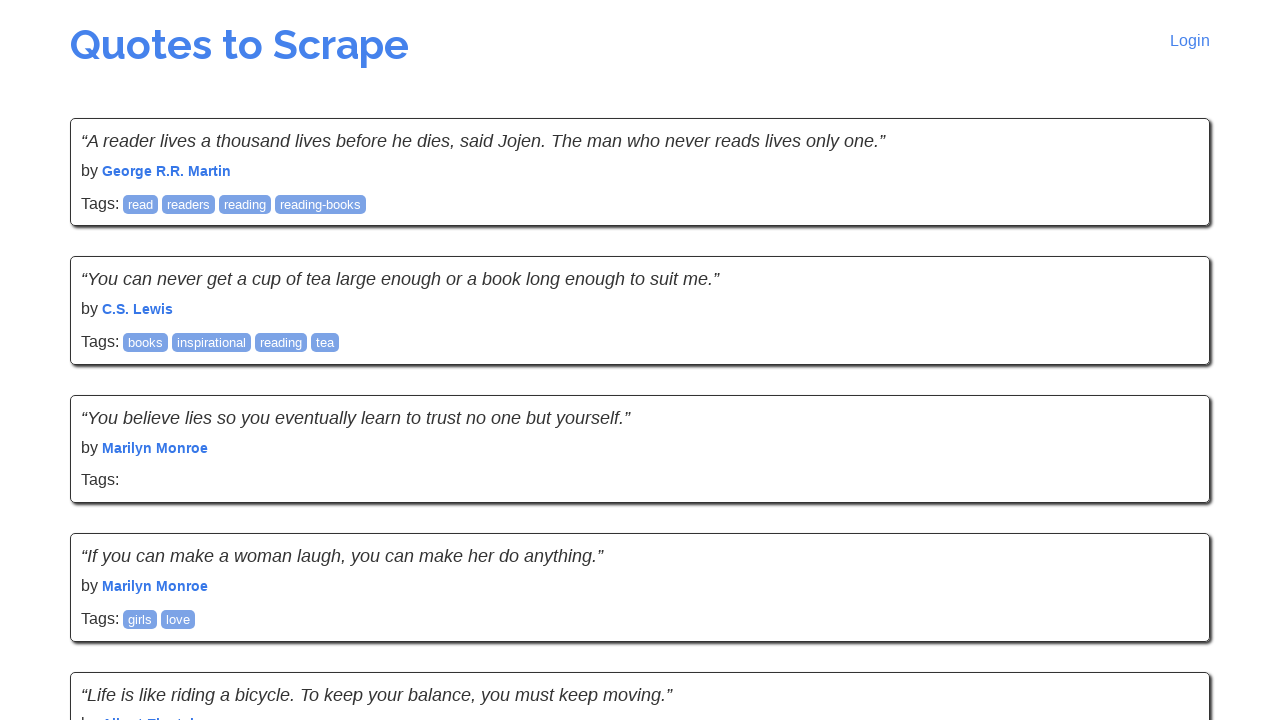

Retrieved class attribute from parent list item
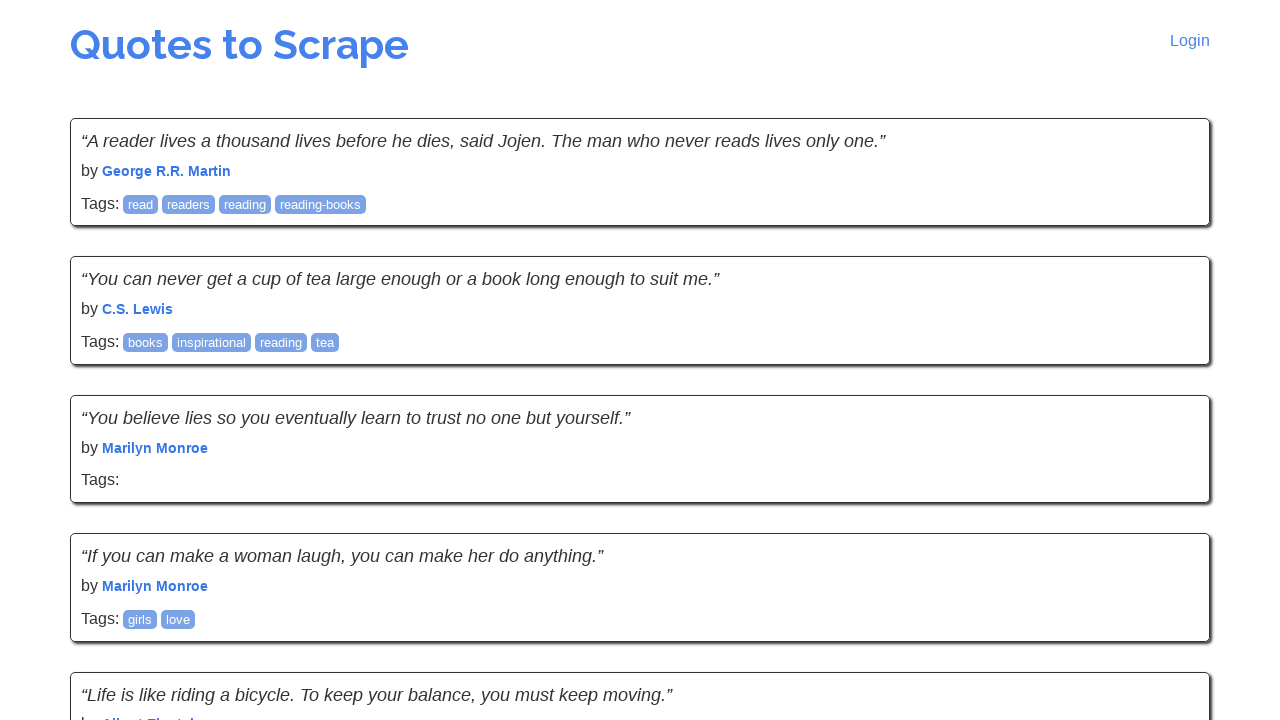

Scrolled next button into view
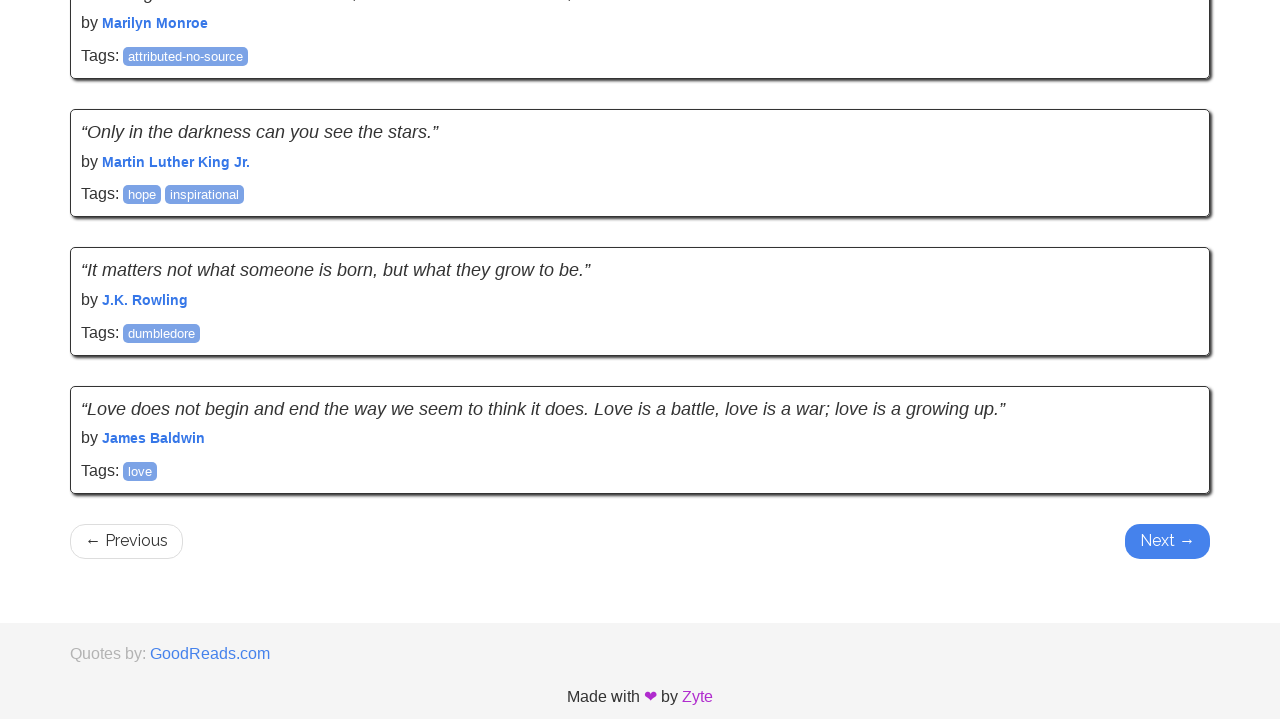

Clicked next page button
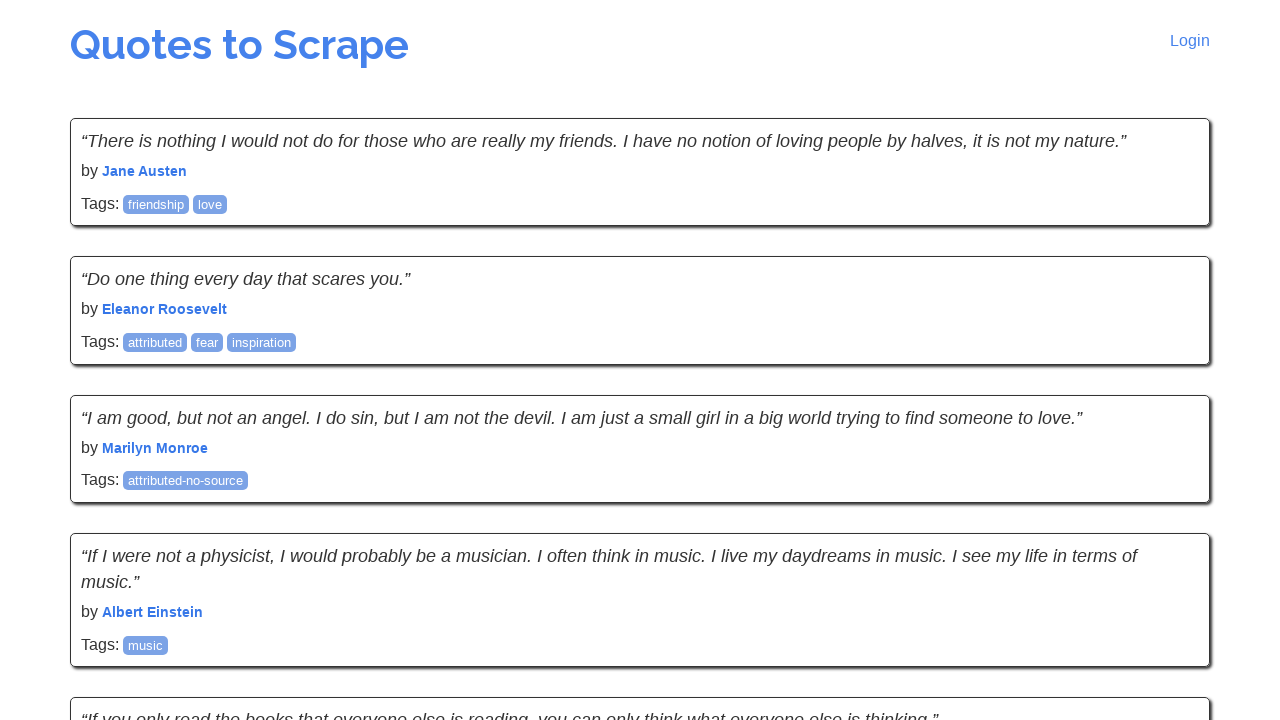

Waited for JavaScript-rendered content to load on new page
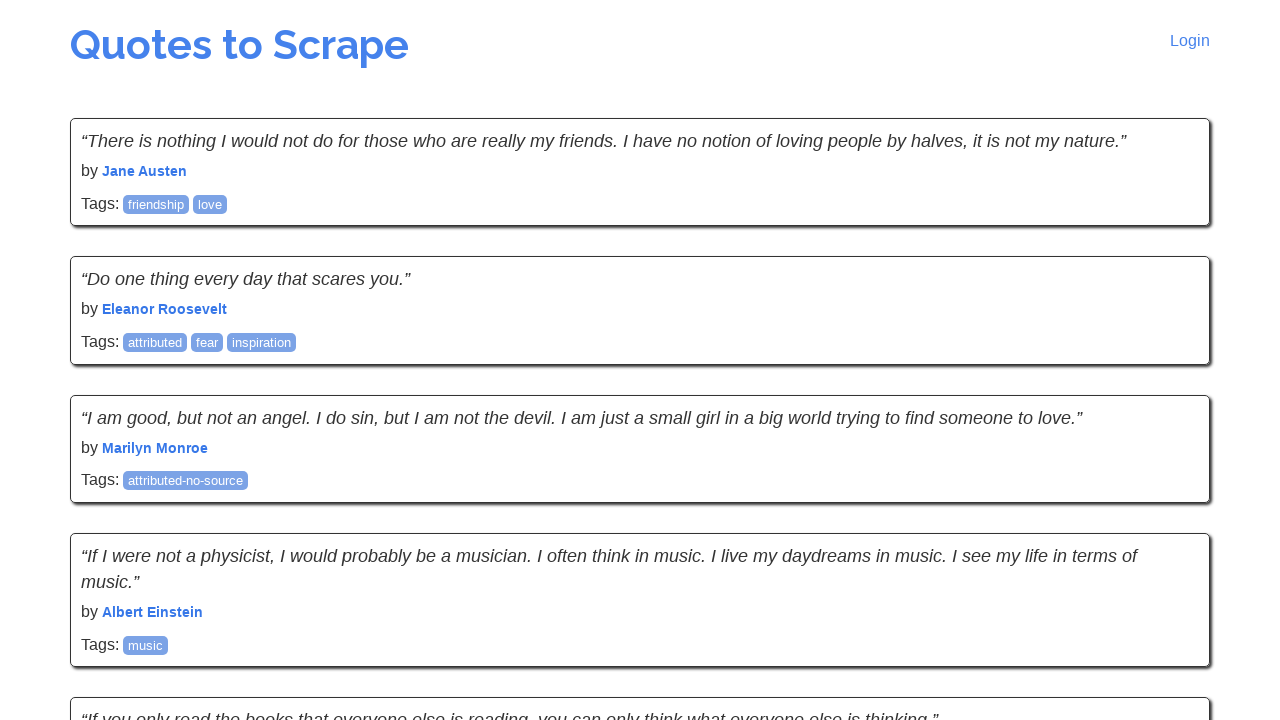

Waited for quotes to be visible on current page
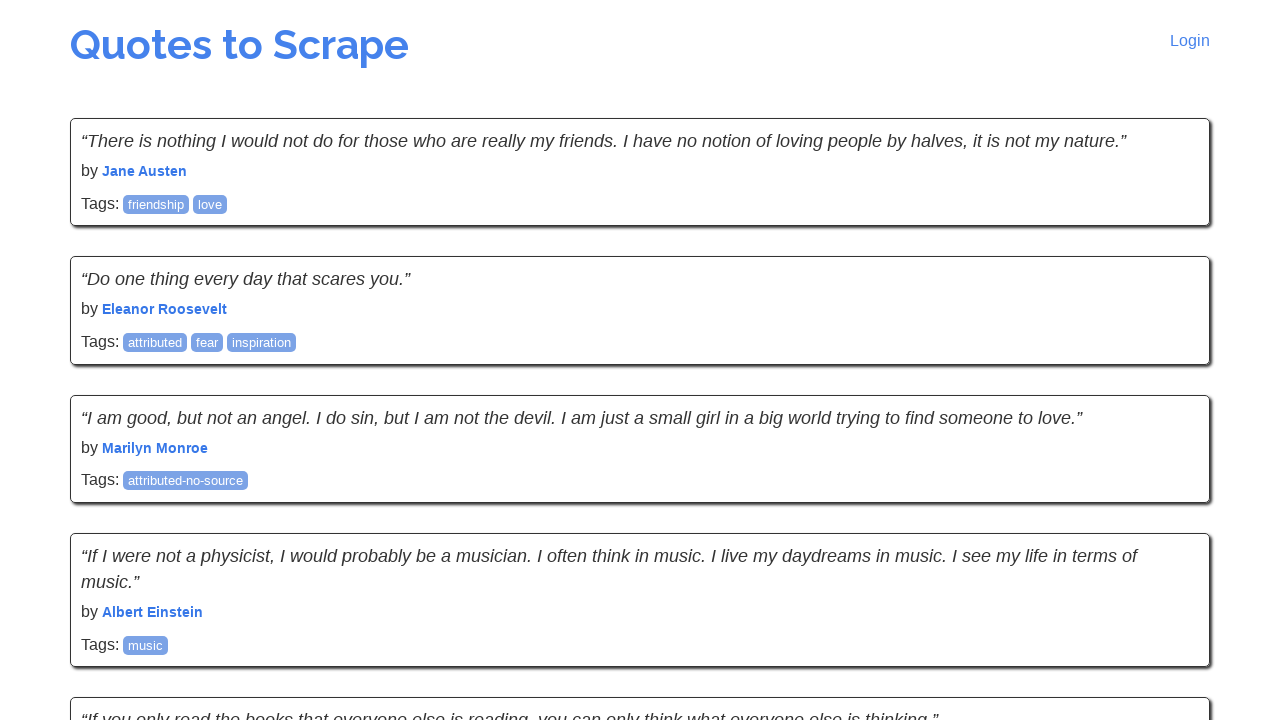

Queried for next page button
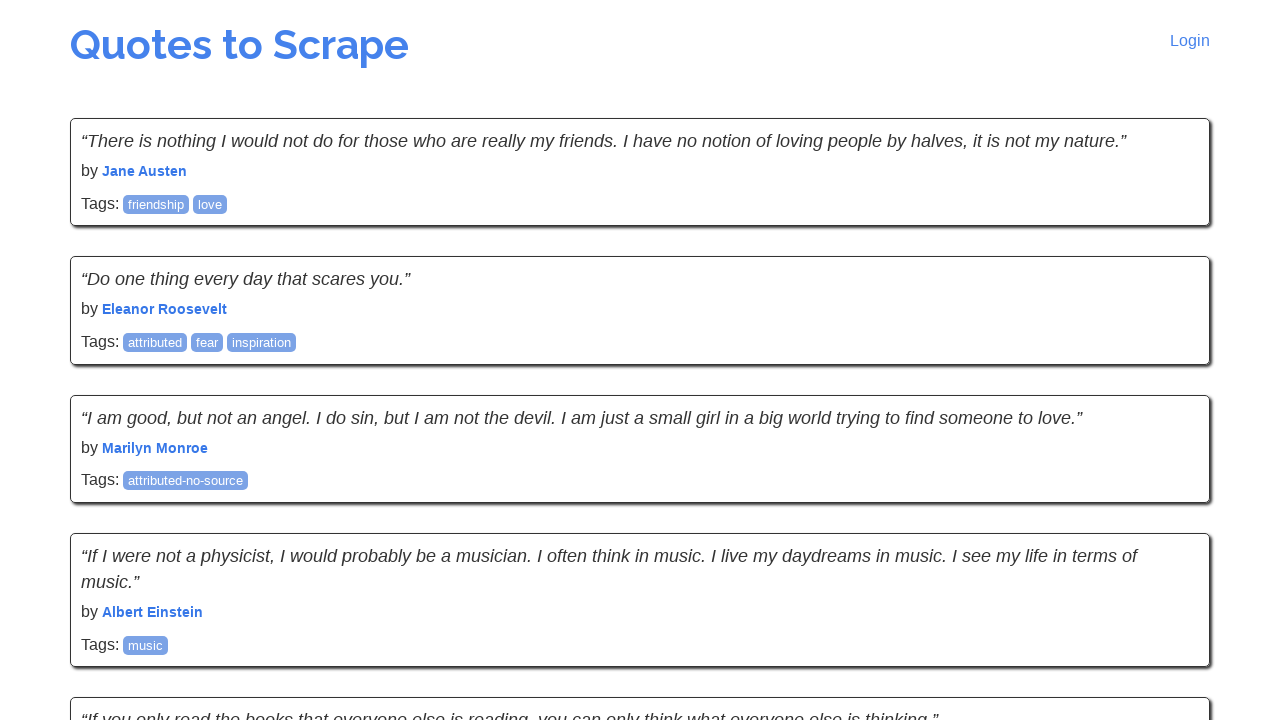

Queried for parent list item of next button
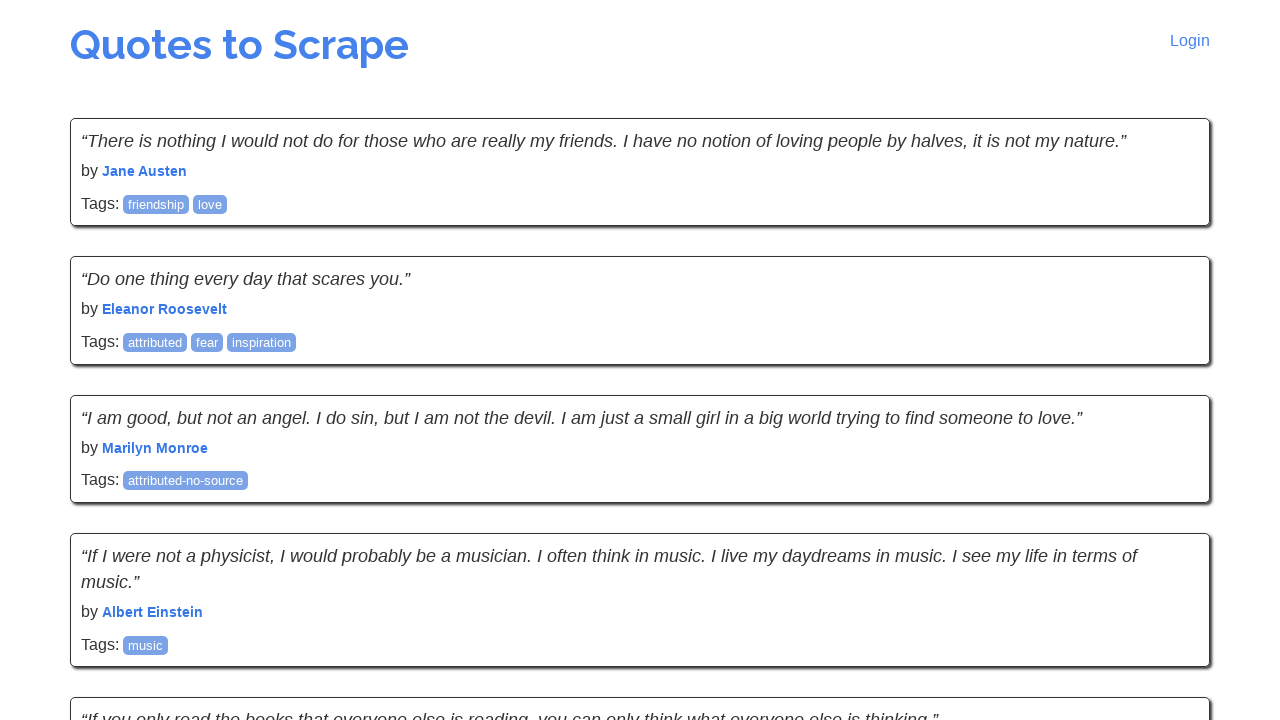

Retrieved class attribute from parent list item
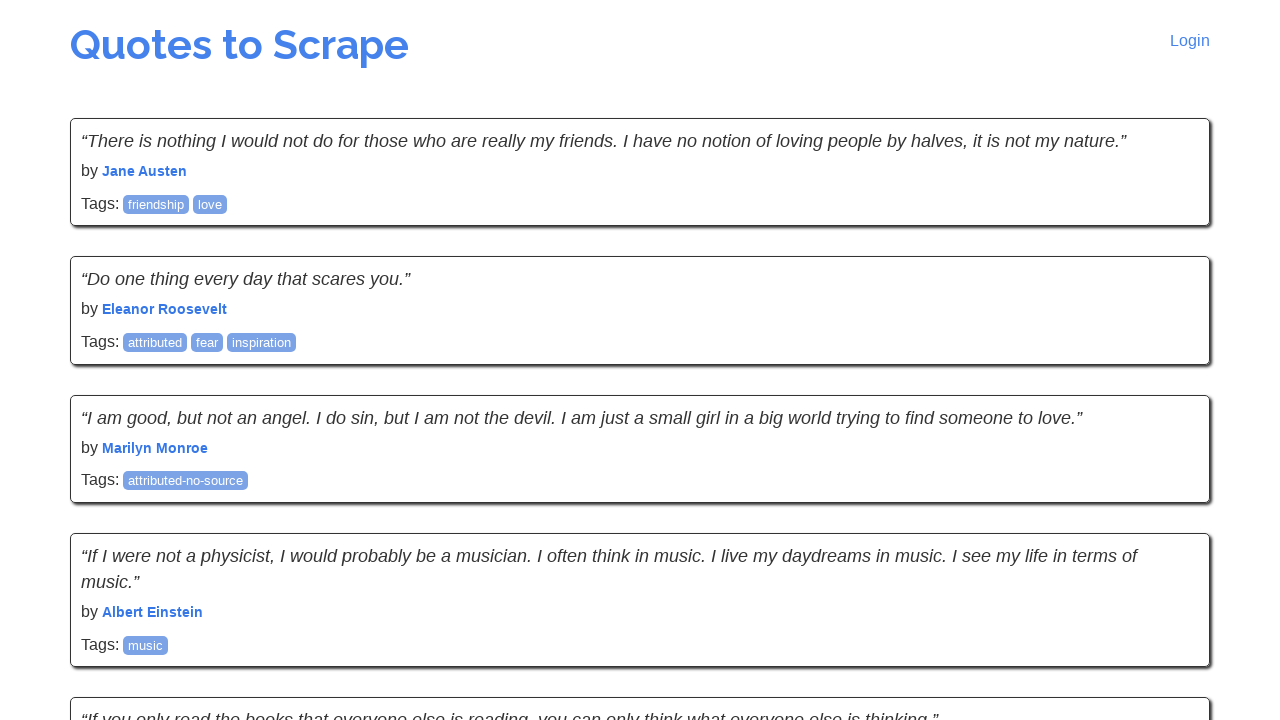

Scrolled next button into view
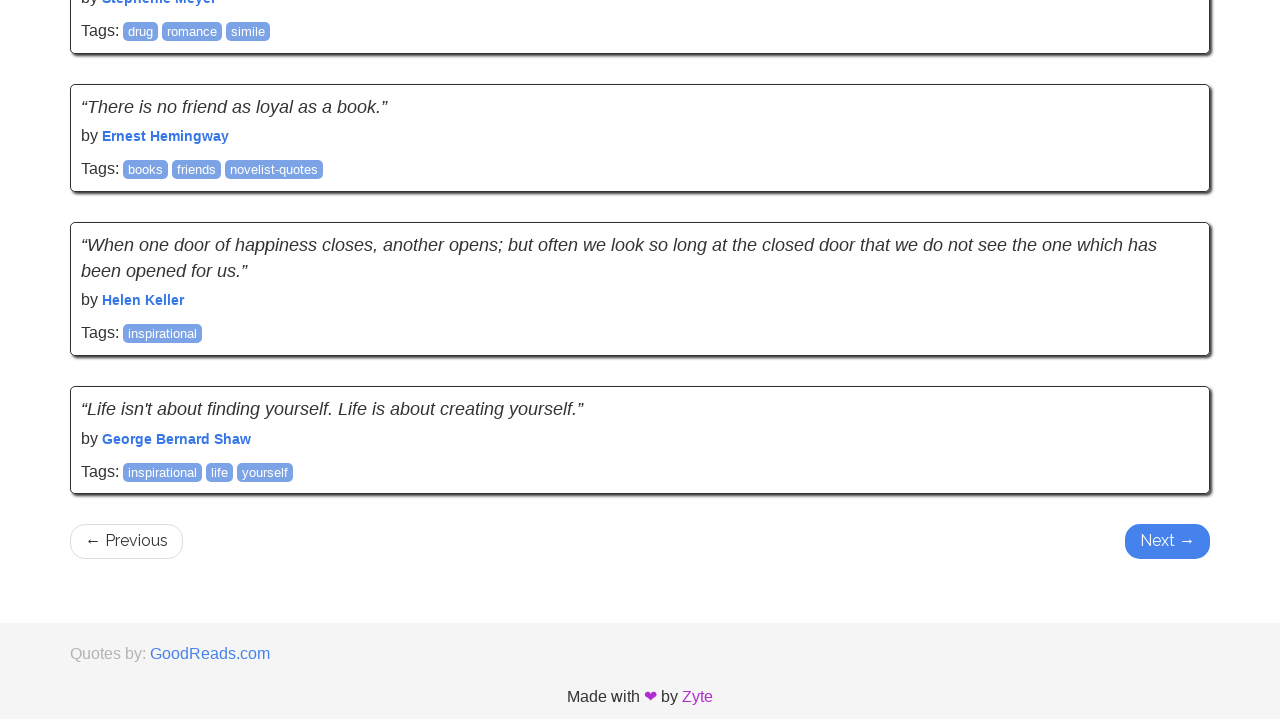

Clicked next page button
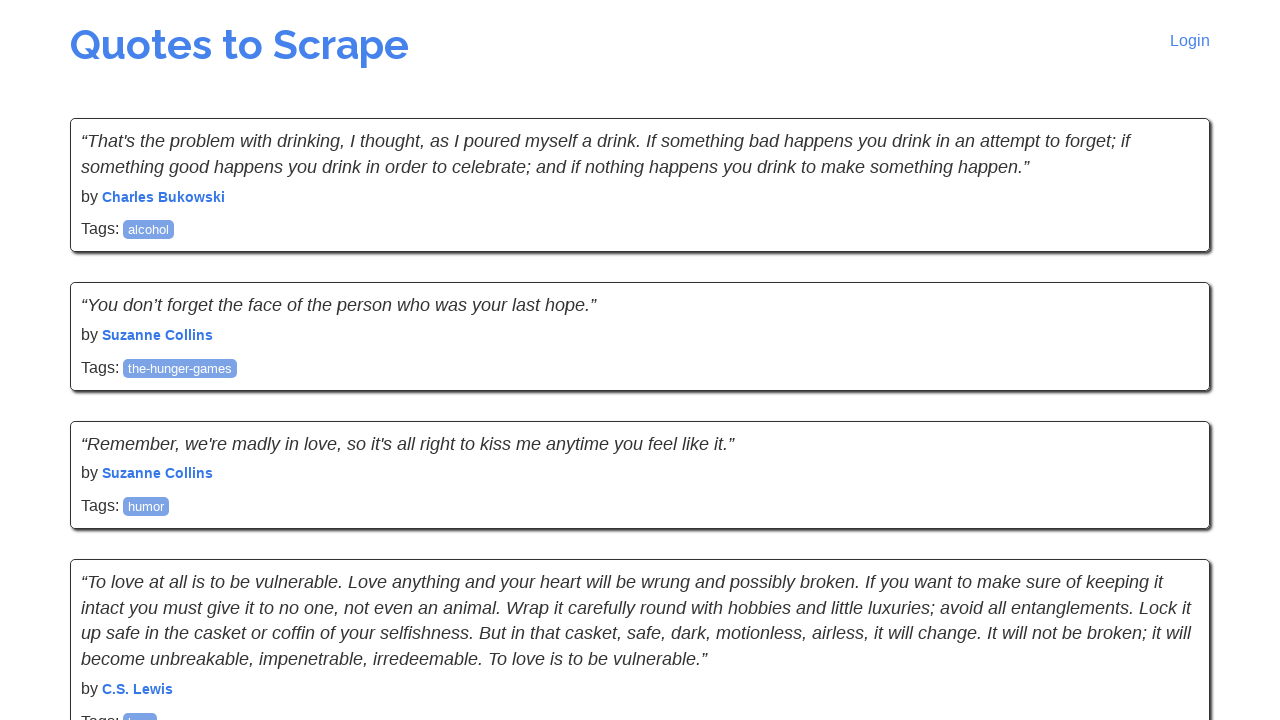

Waited for JavaScript-rendered content to load on new page
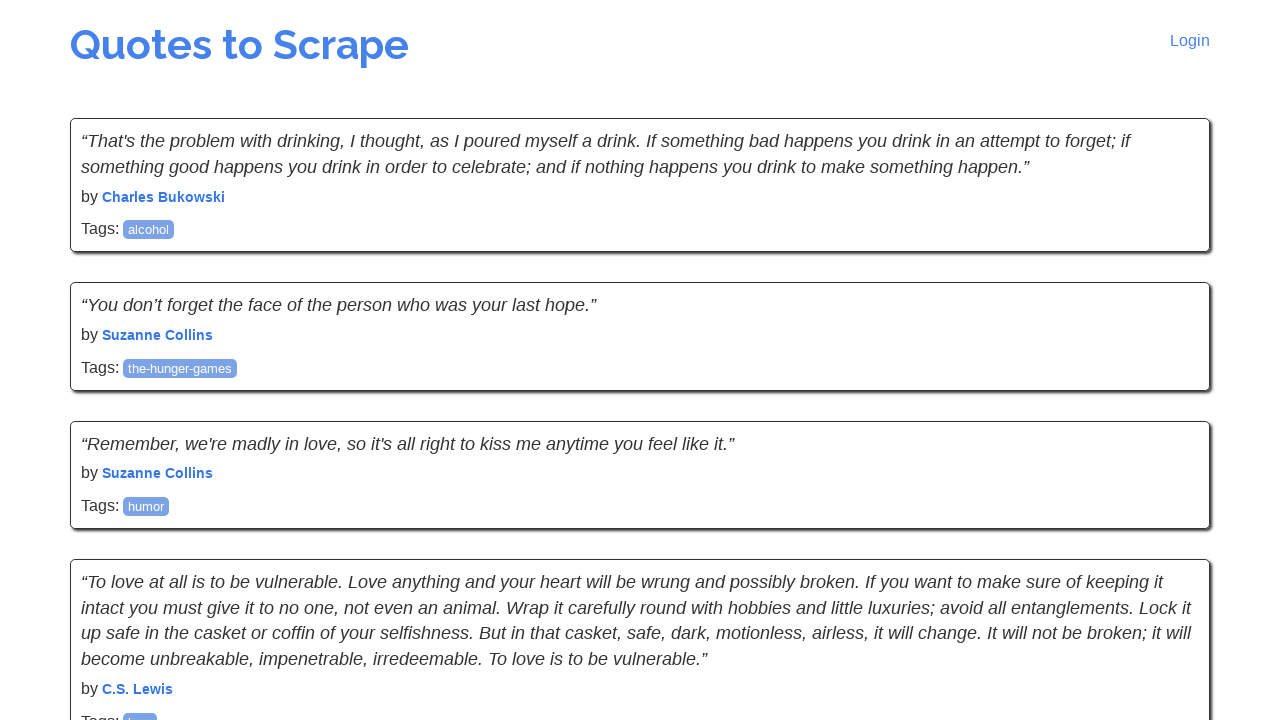

Waited for quotes to be visible on current page
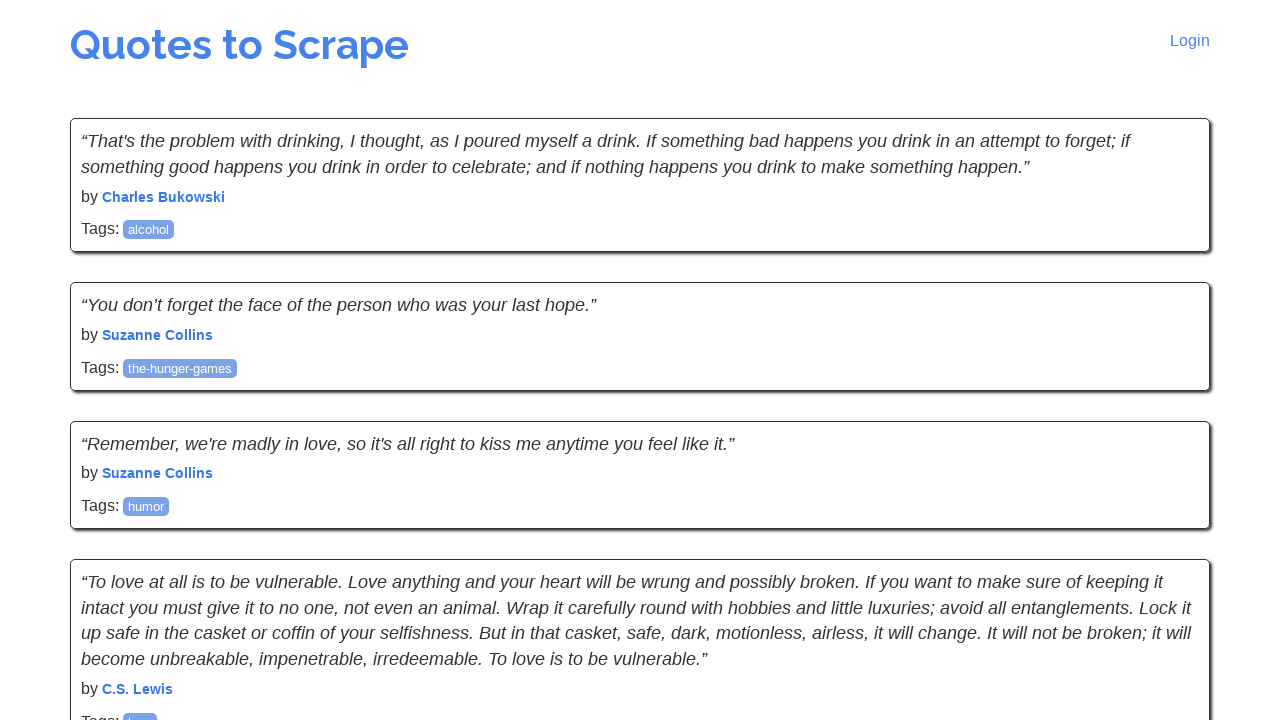

Queried for next page button
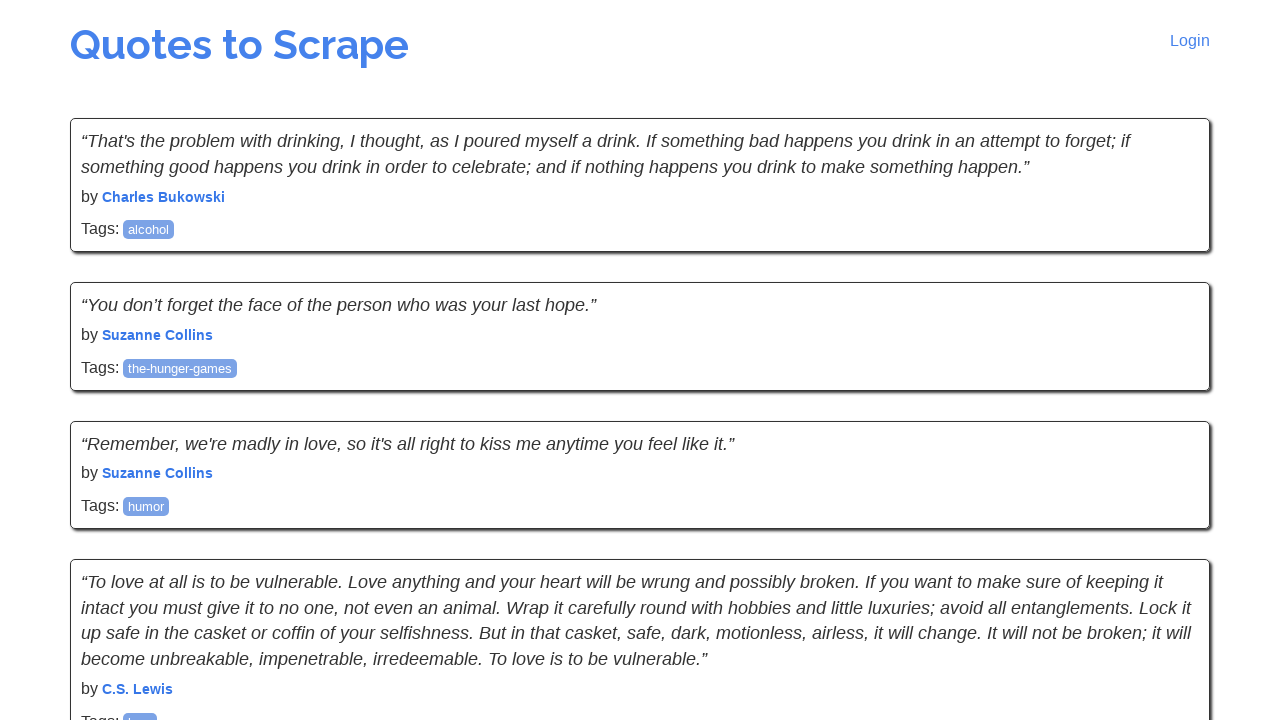

Queried for parent list item of next button
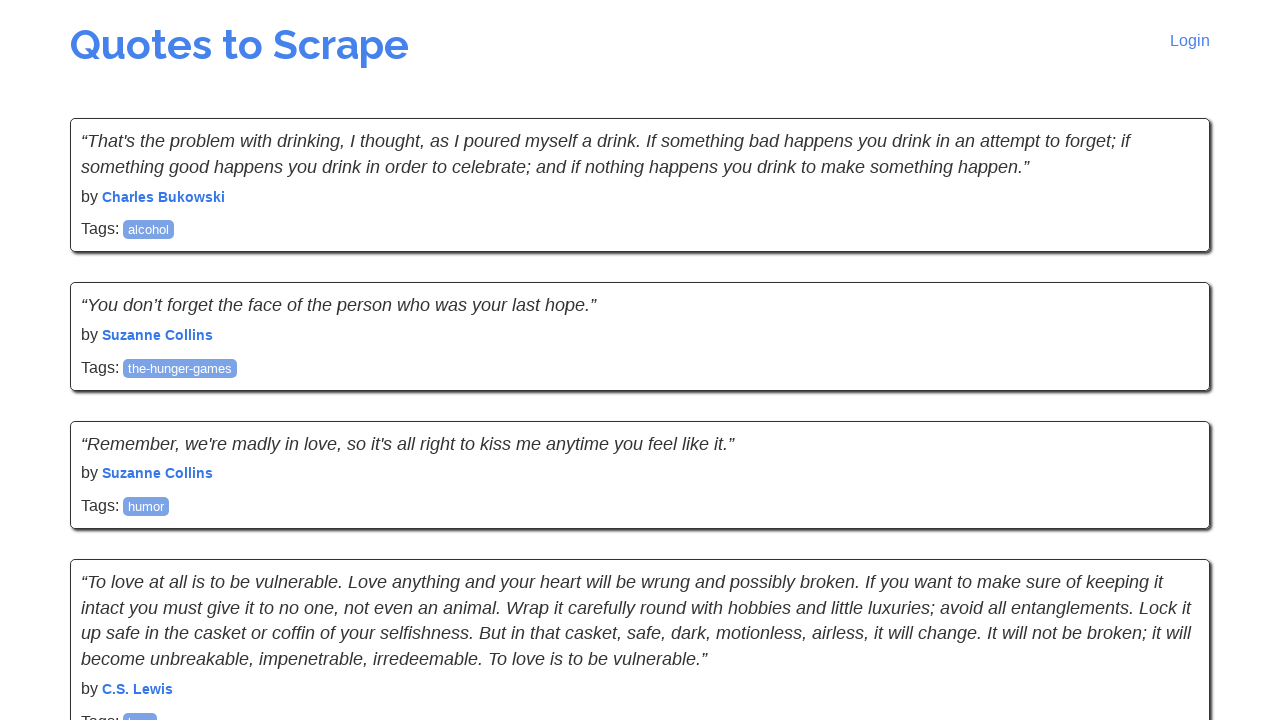

Retrieved class attribute from parent list item
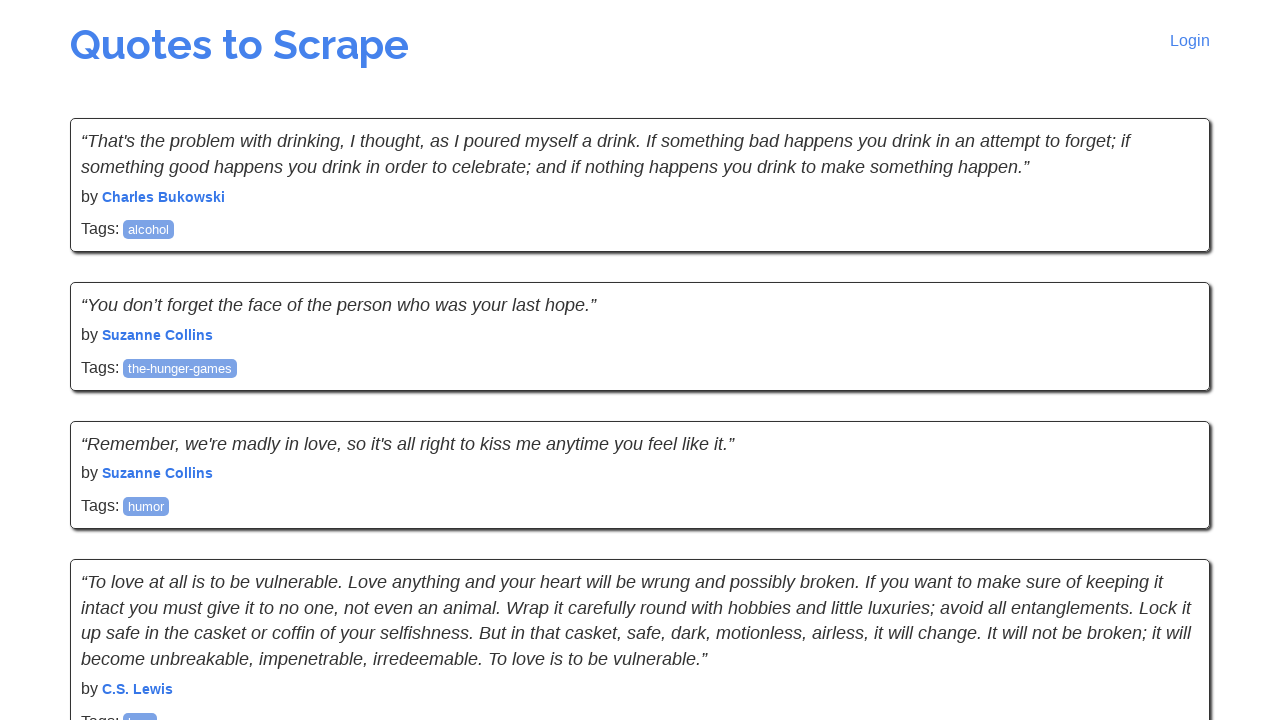

Scrolled next button into view
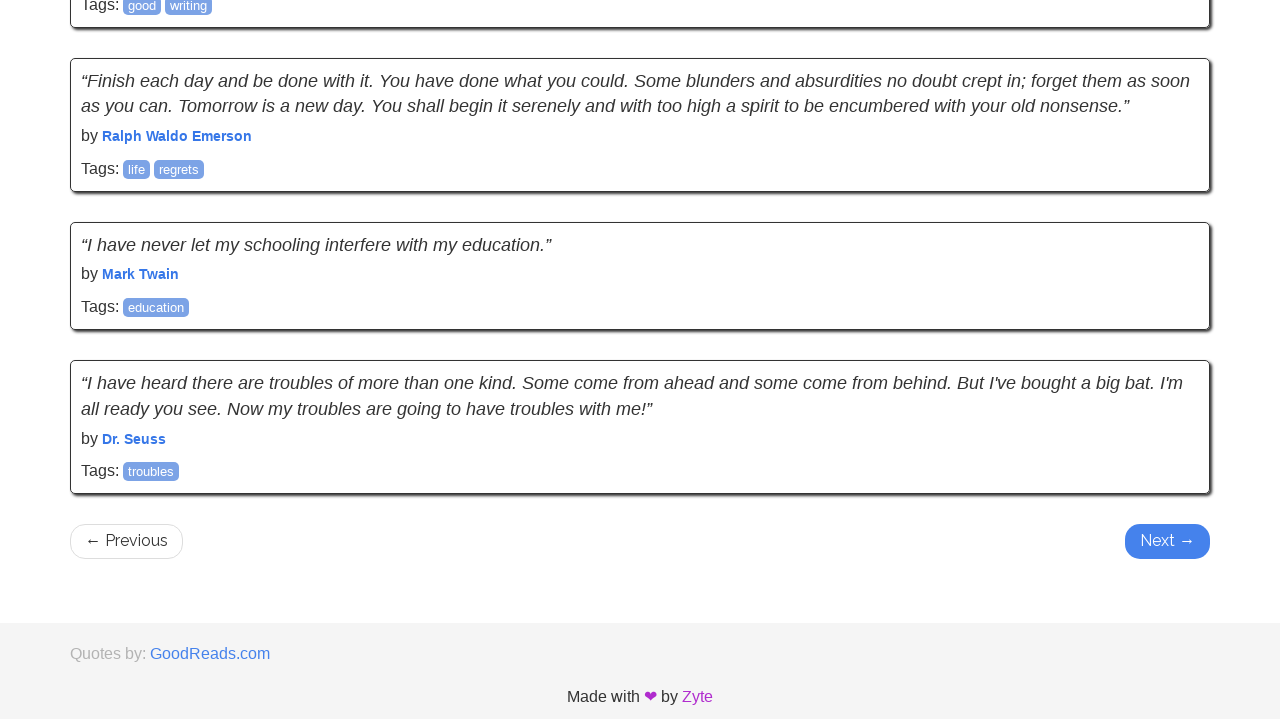

Clicked next page button
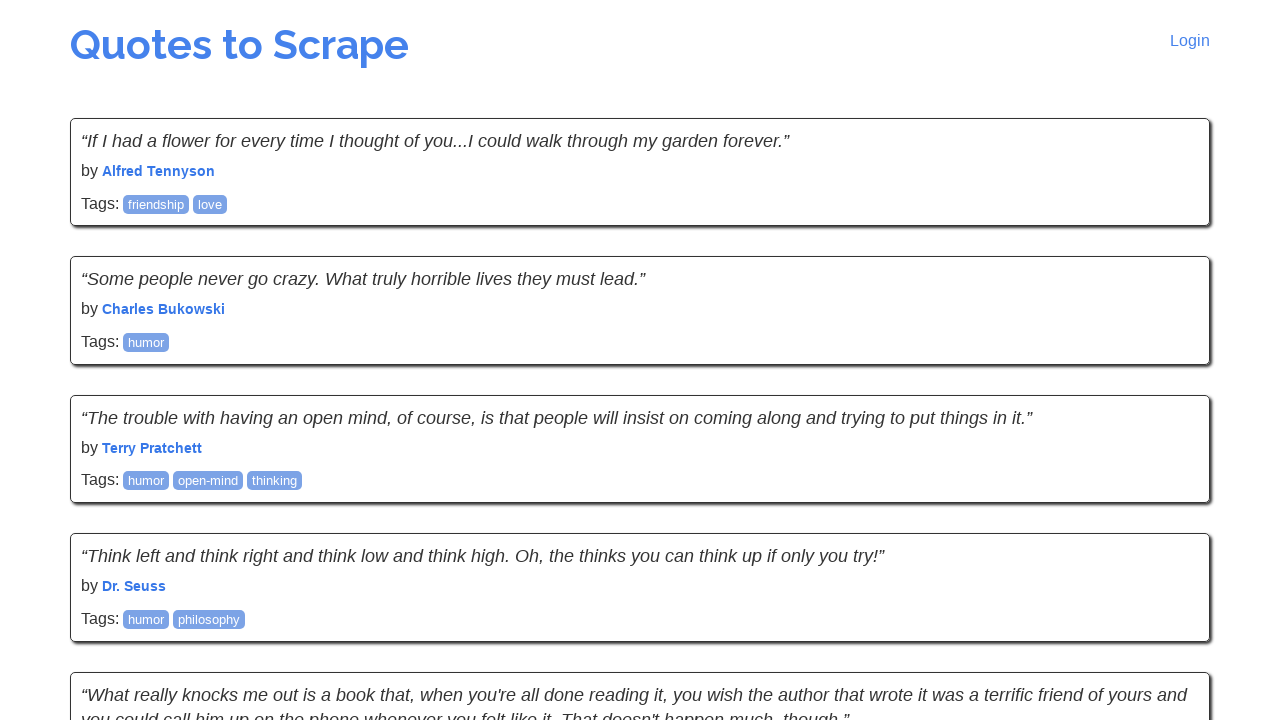

Waited for JavaScript-rendered content to load on new page
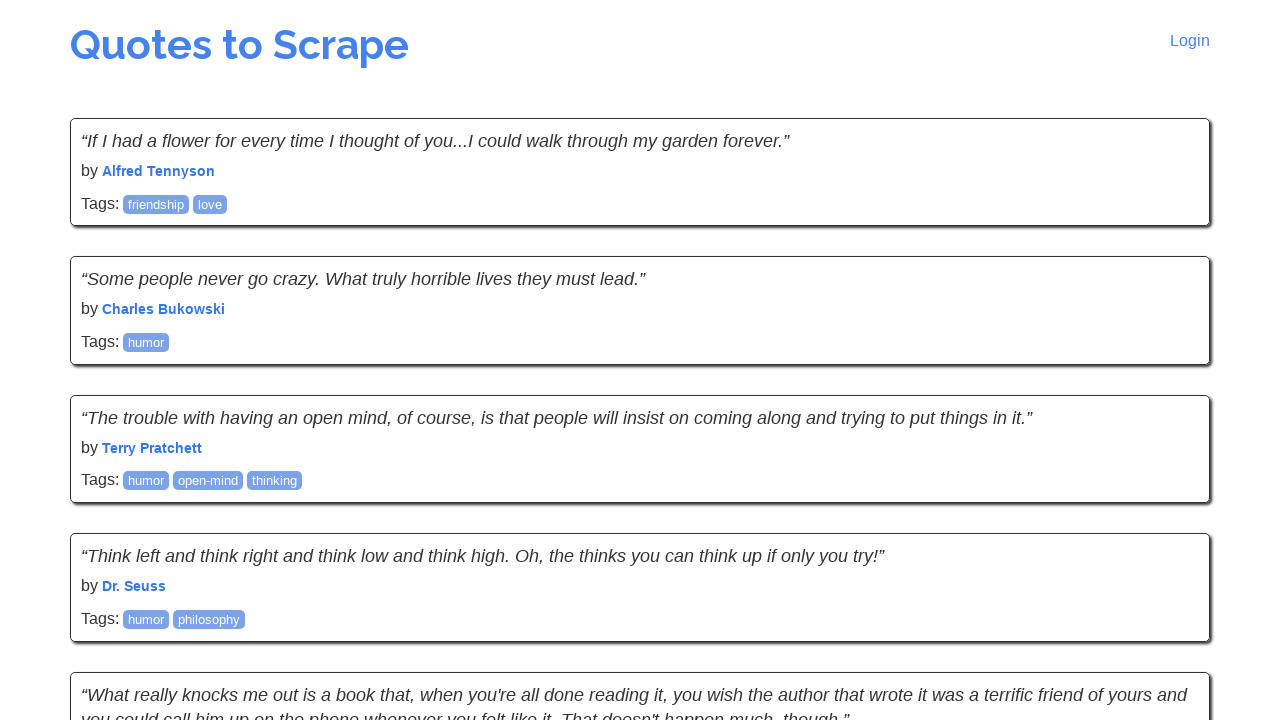

Waited for quotes to be visible on current page
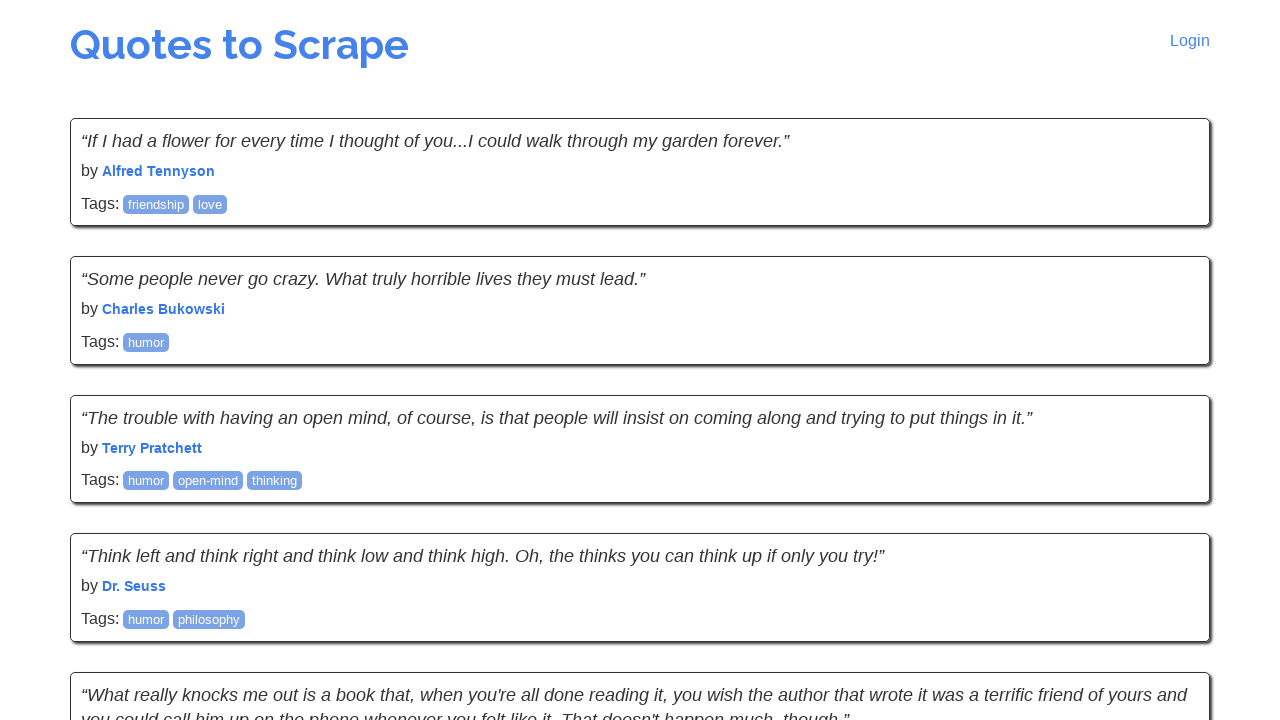

Queried for next page button
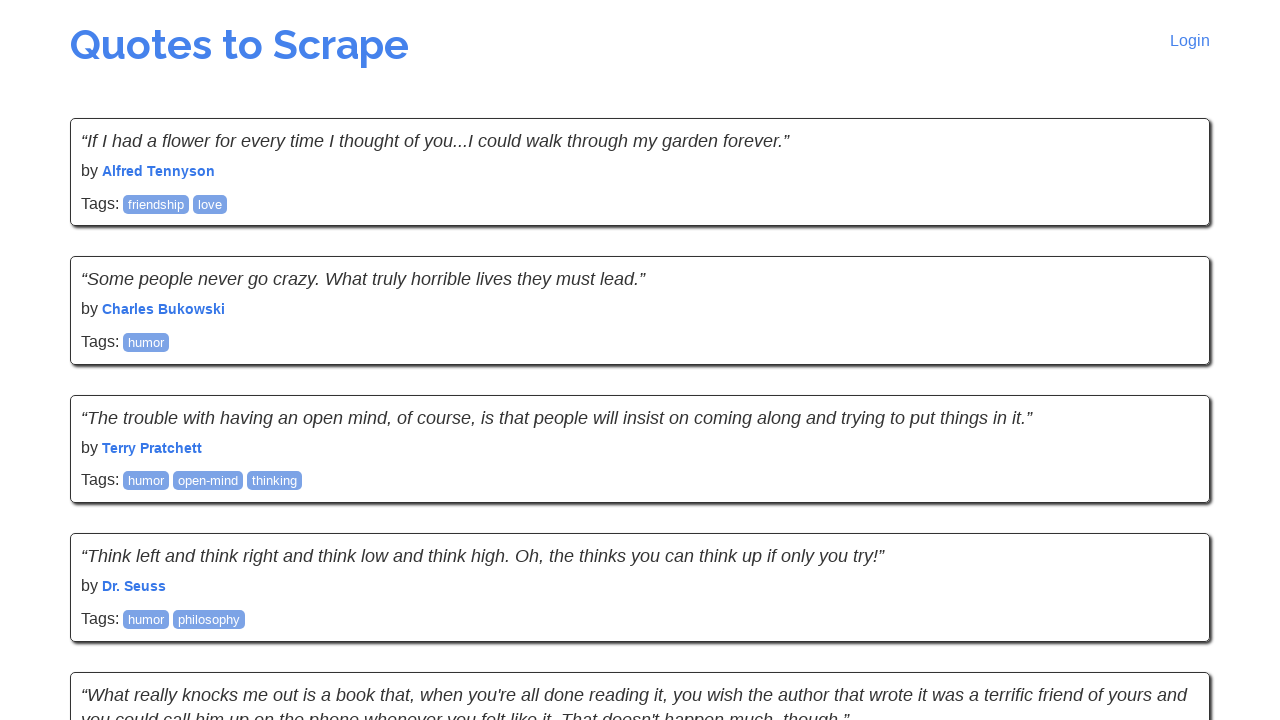

Queried for parent list item of next button
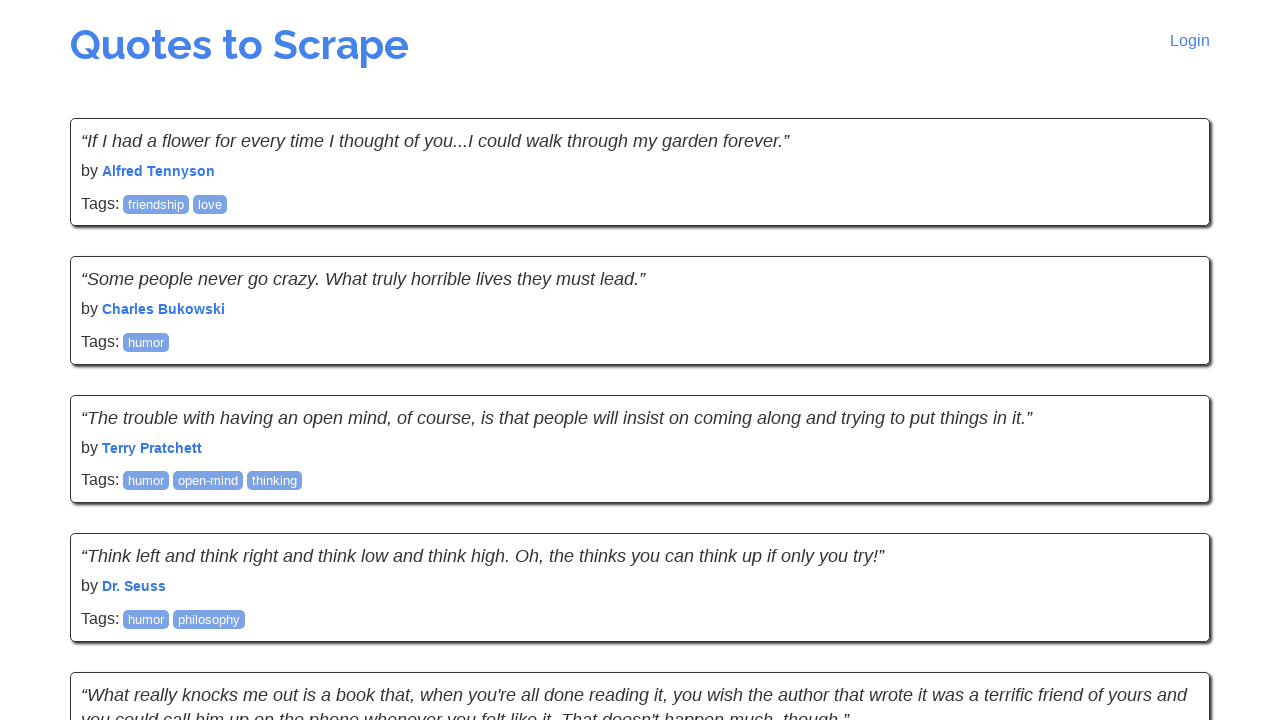

Retrieved class attribute from parent list item
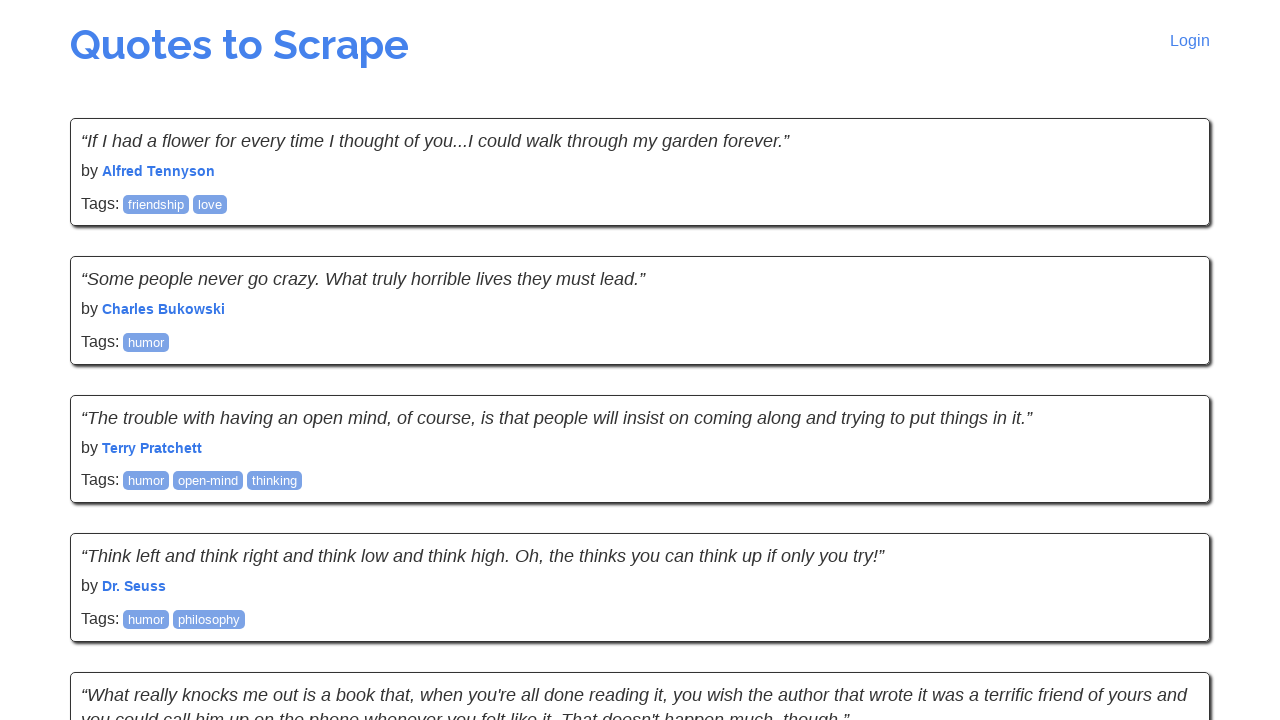

Scrolled next button into view
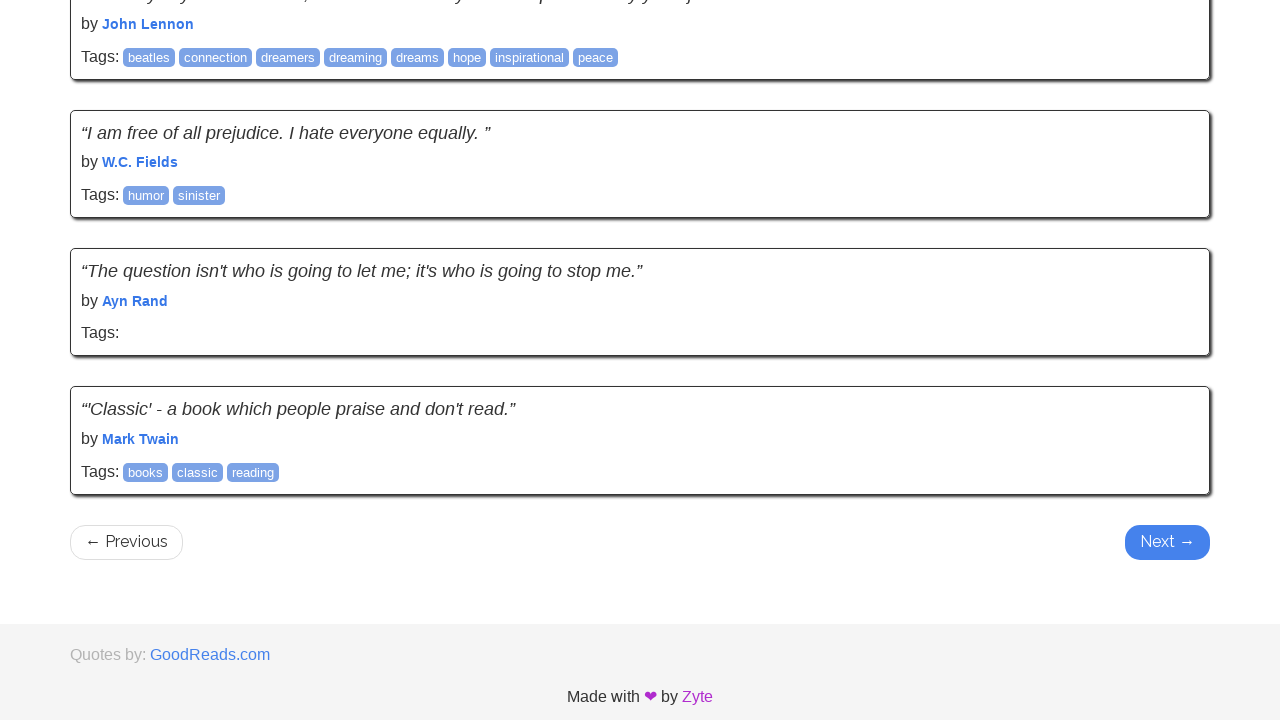

Clicked next page button
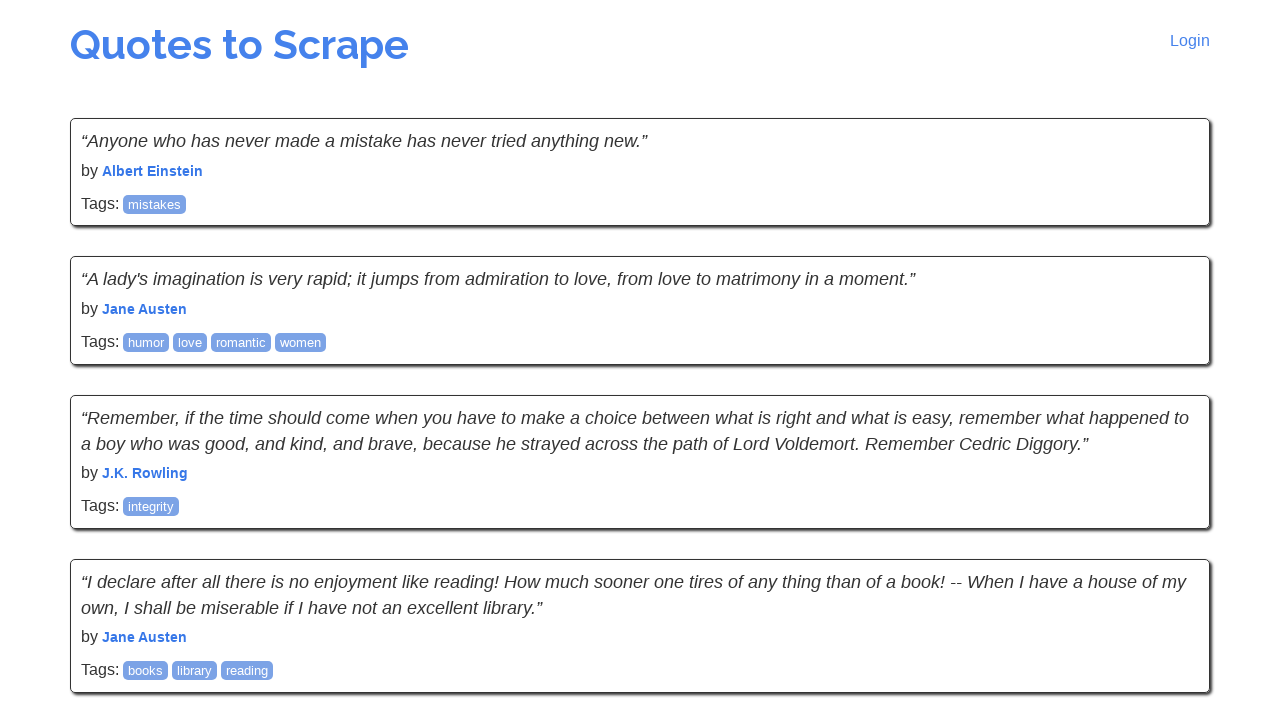

Waited for JavaScript-rendered content to load on new page
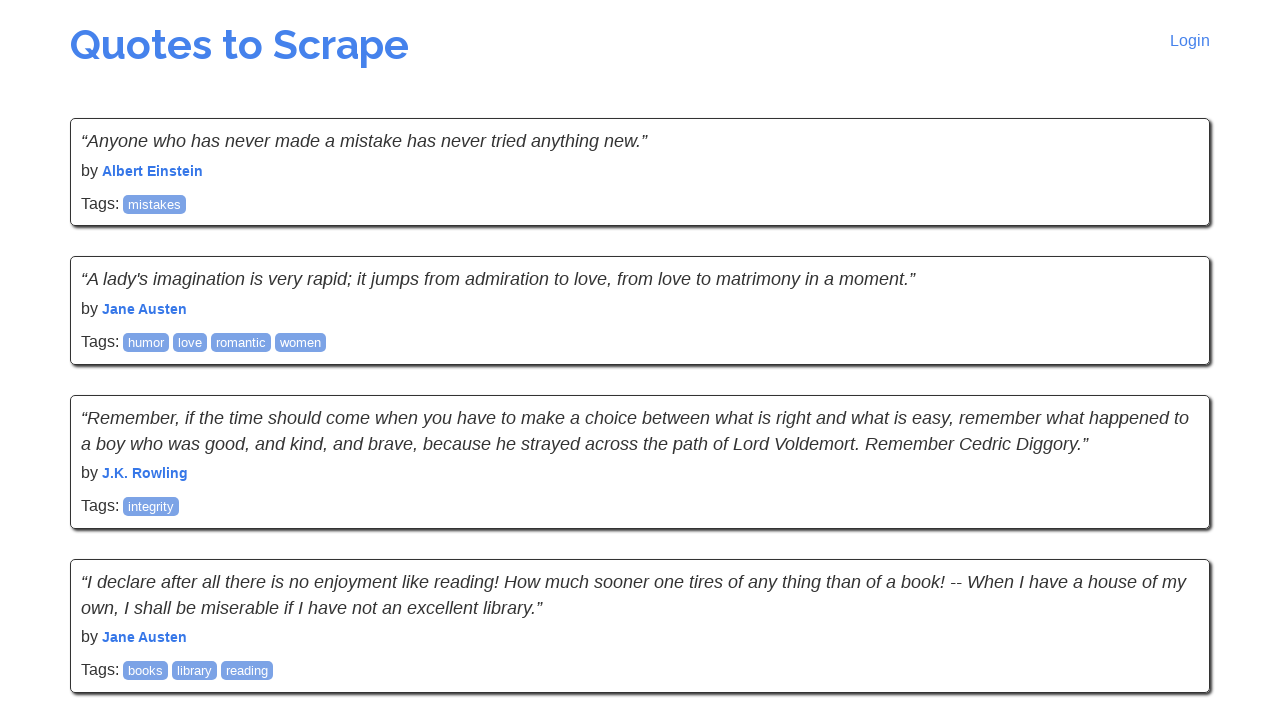

Waited for quotes to be visible on current page
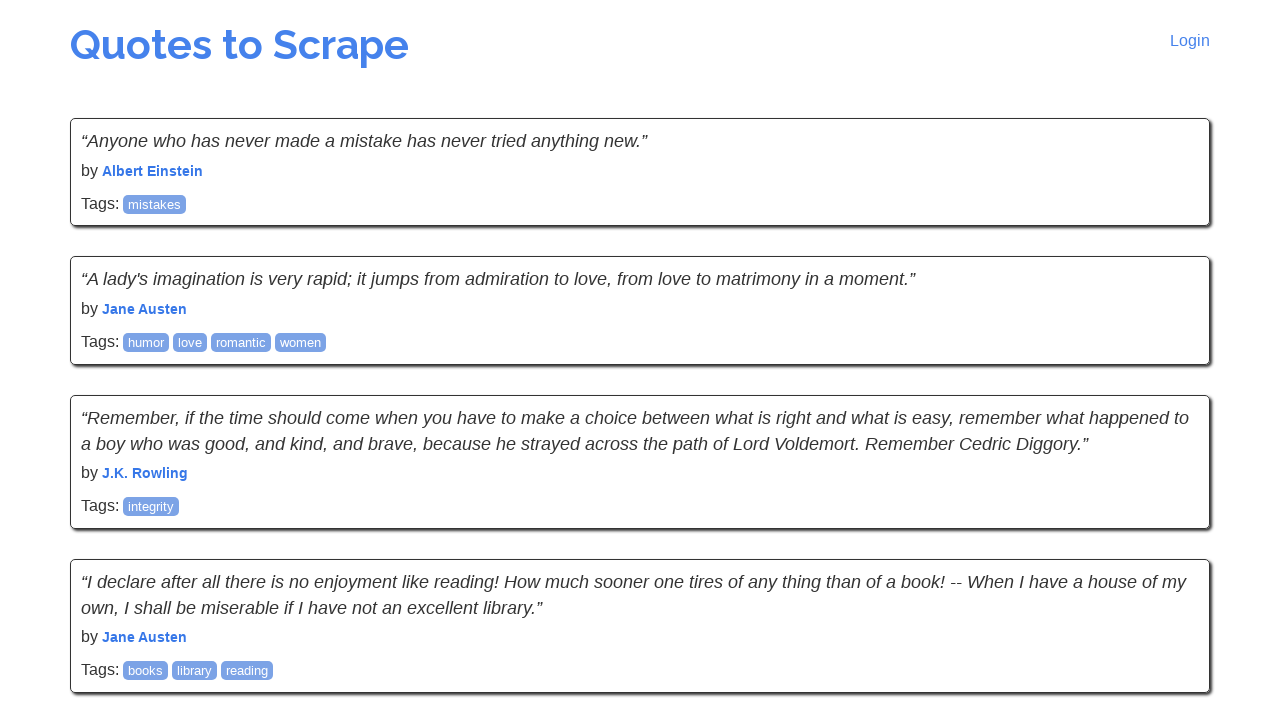

Queried for next page button
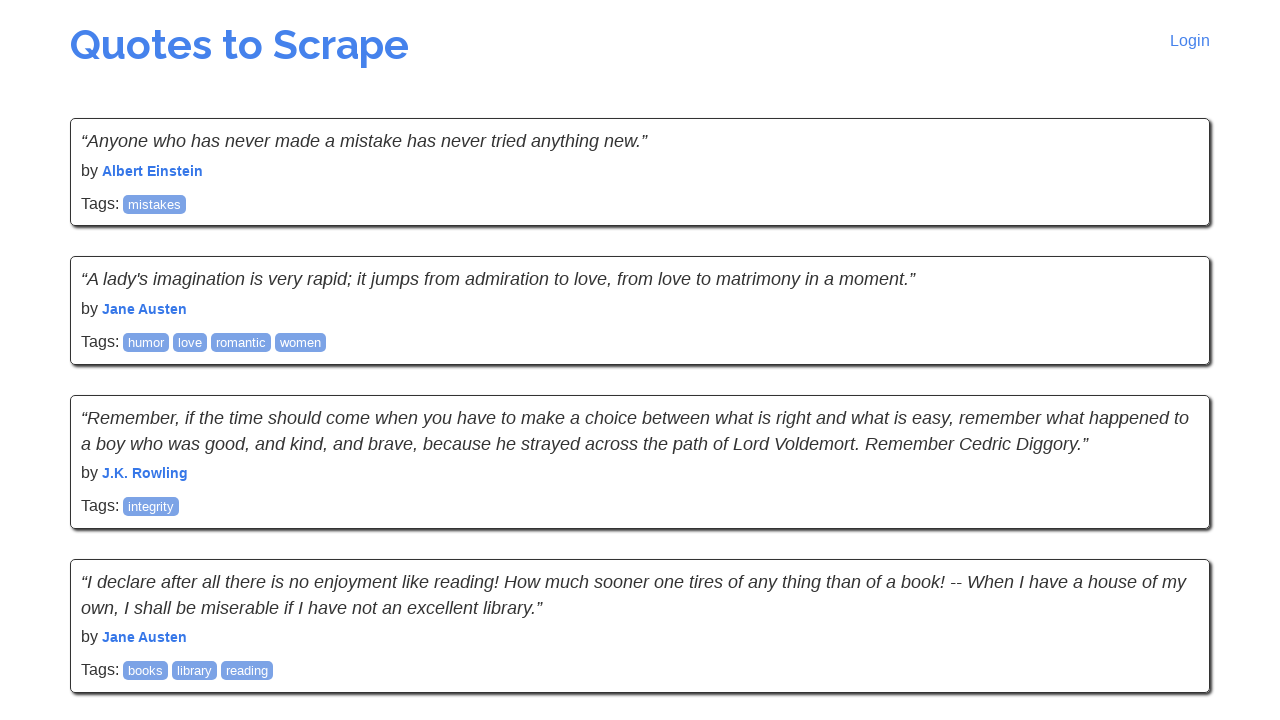

Queried for parent list item of next button
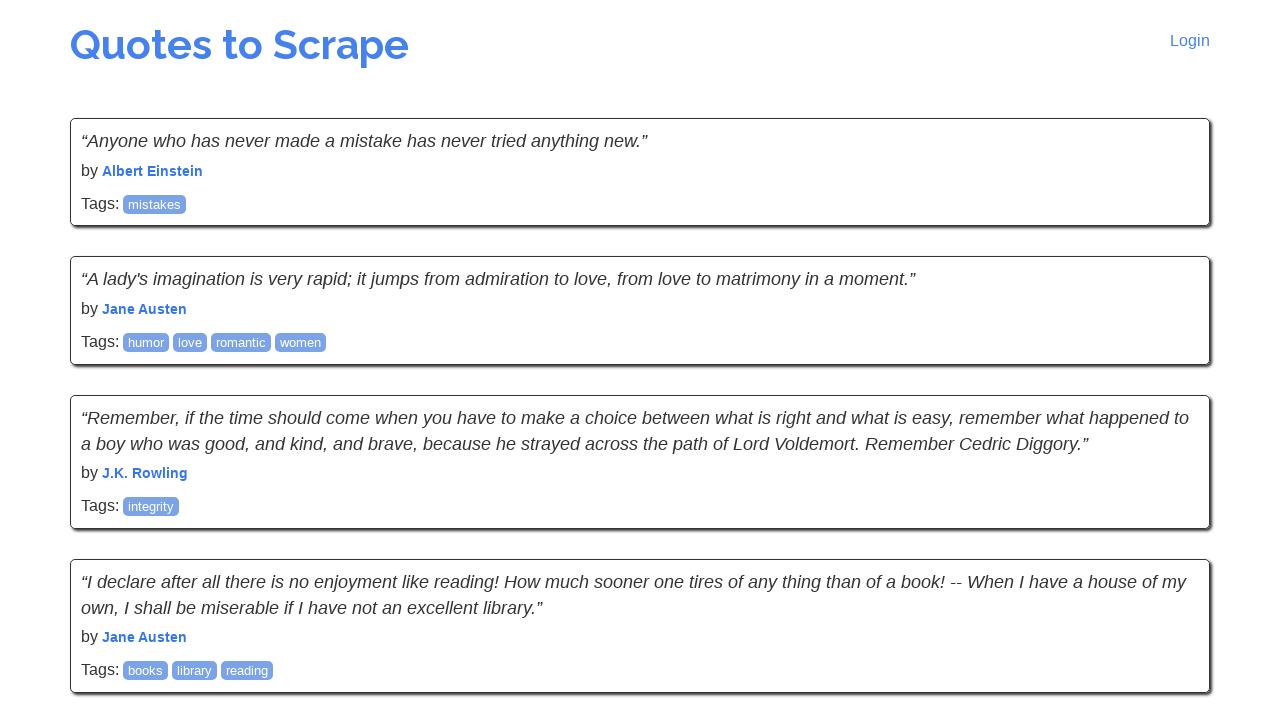

Retrieved class attribute from parent list item
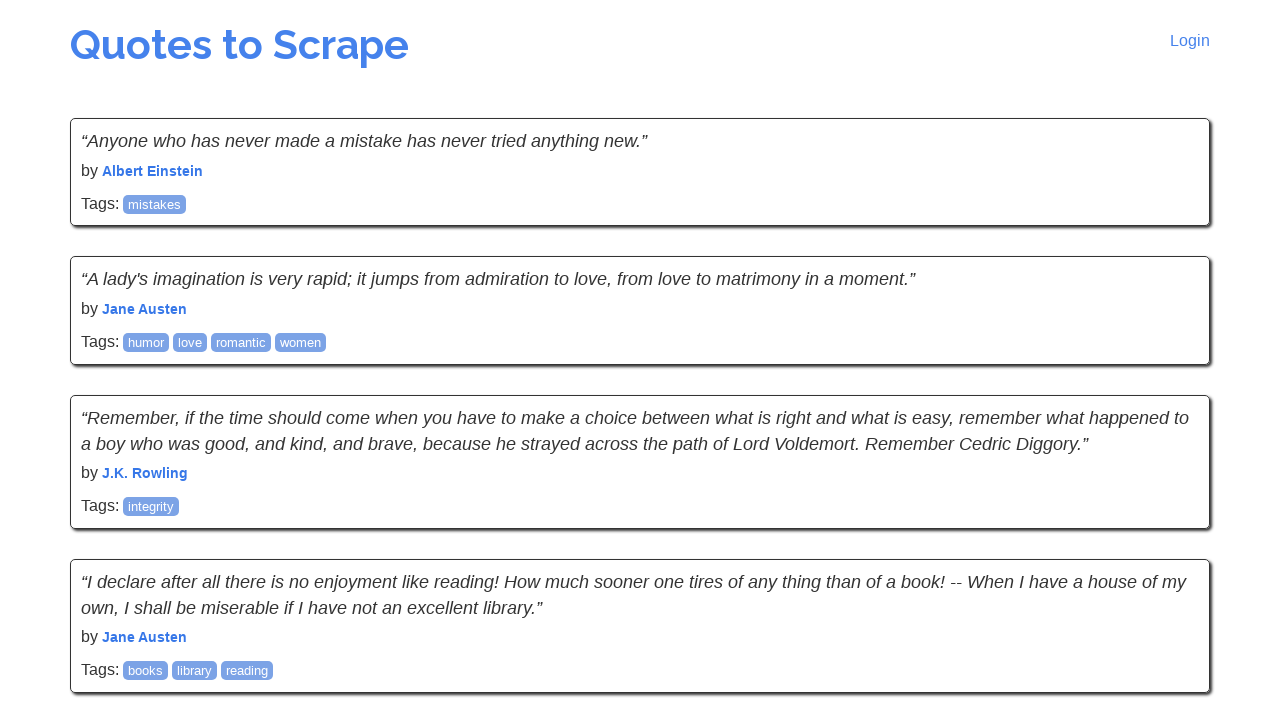

Scrolled next button into view
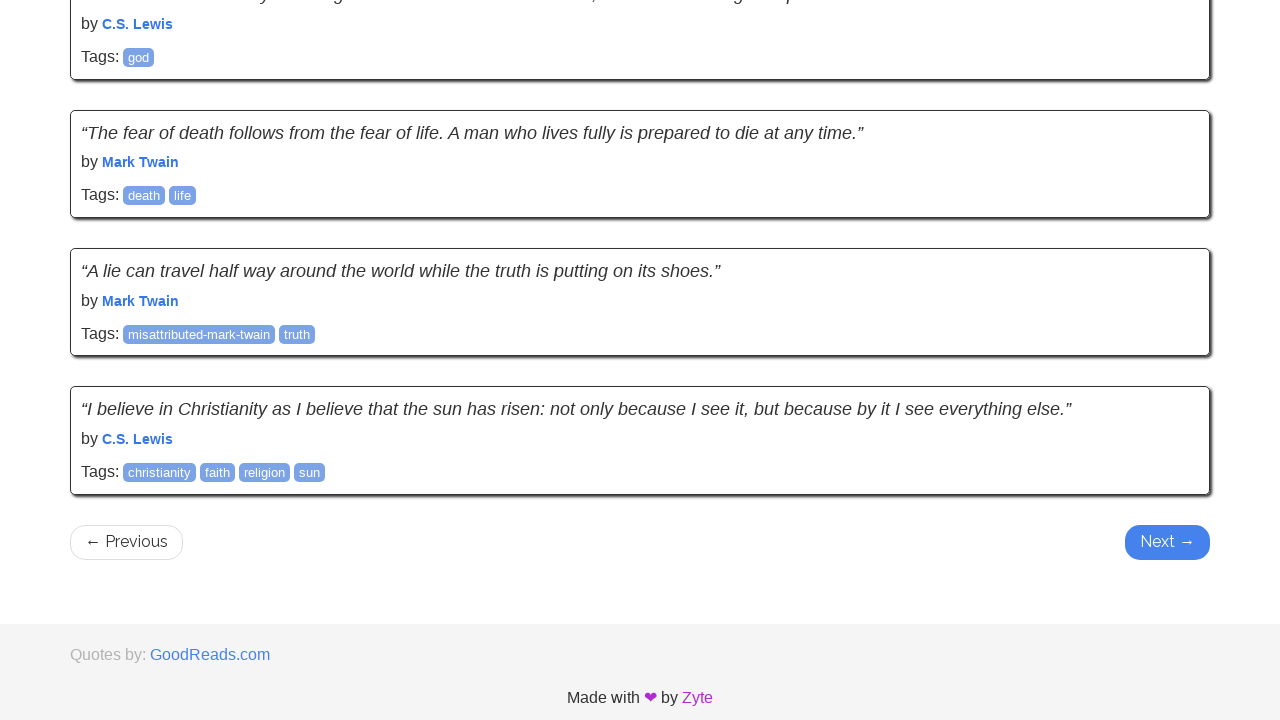

Clicked next page button
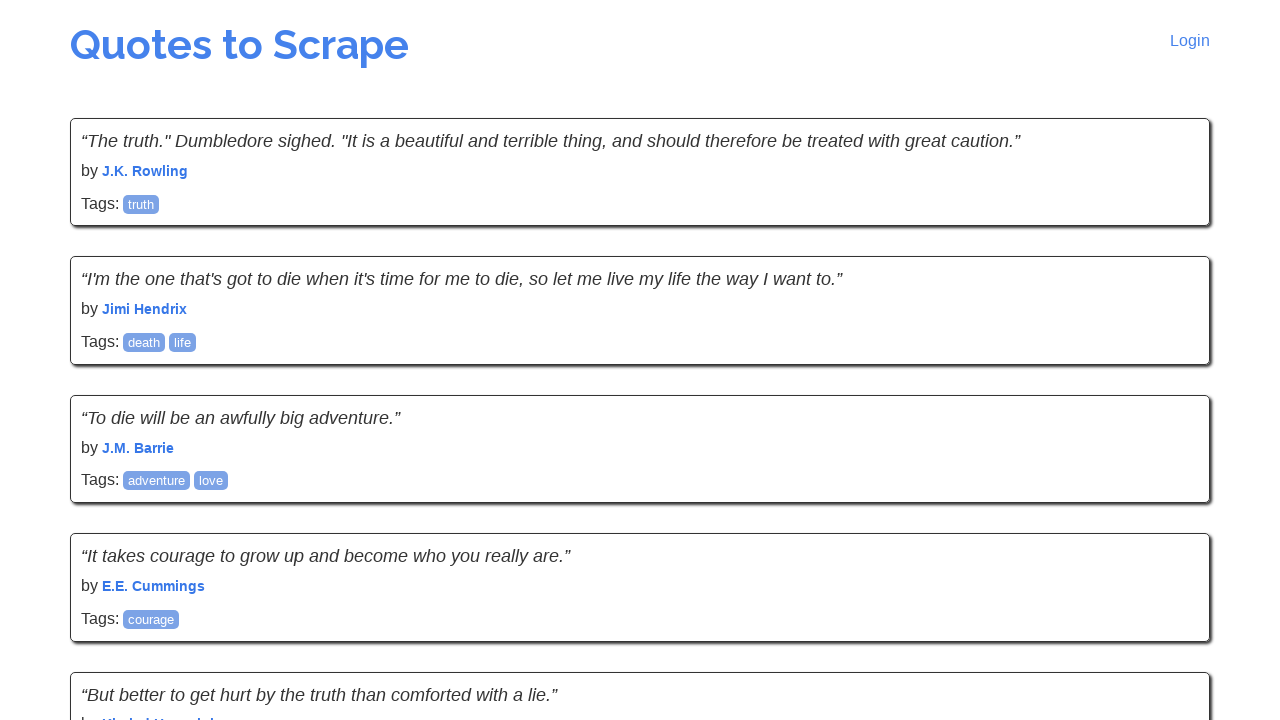

Waited for JavaScript-rendered content to load on new page
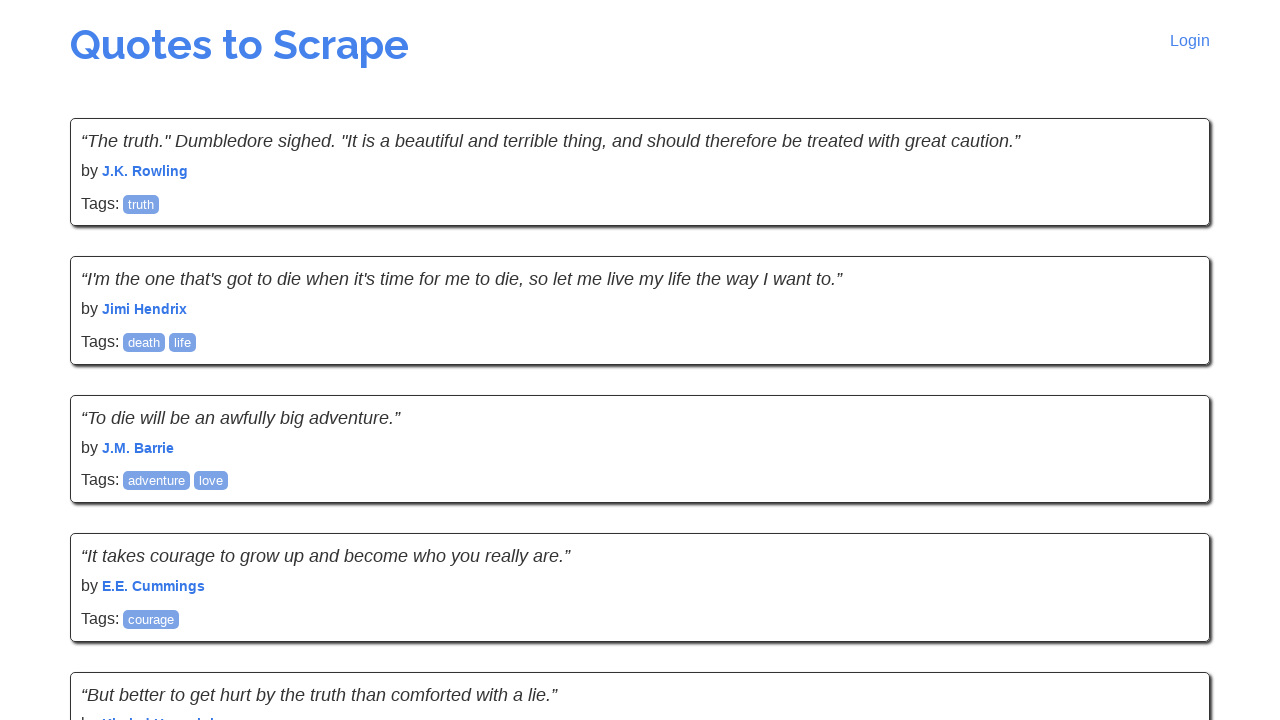

Waited for quotes to be visible on current page
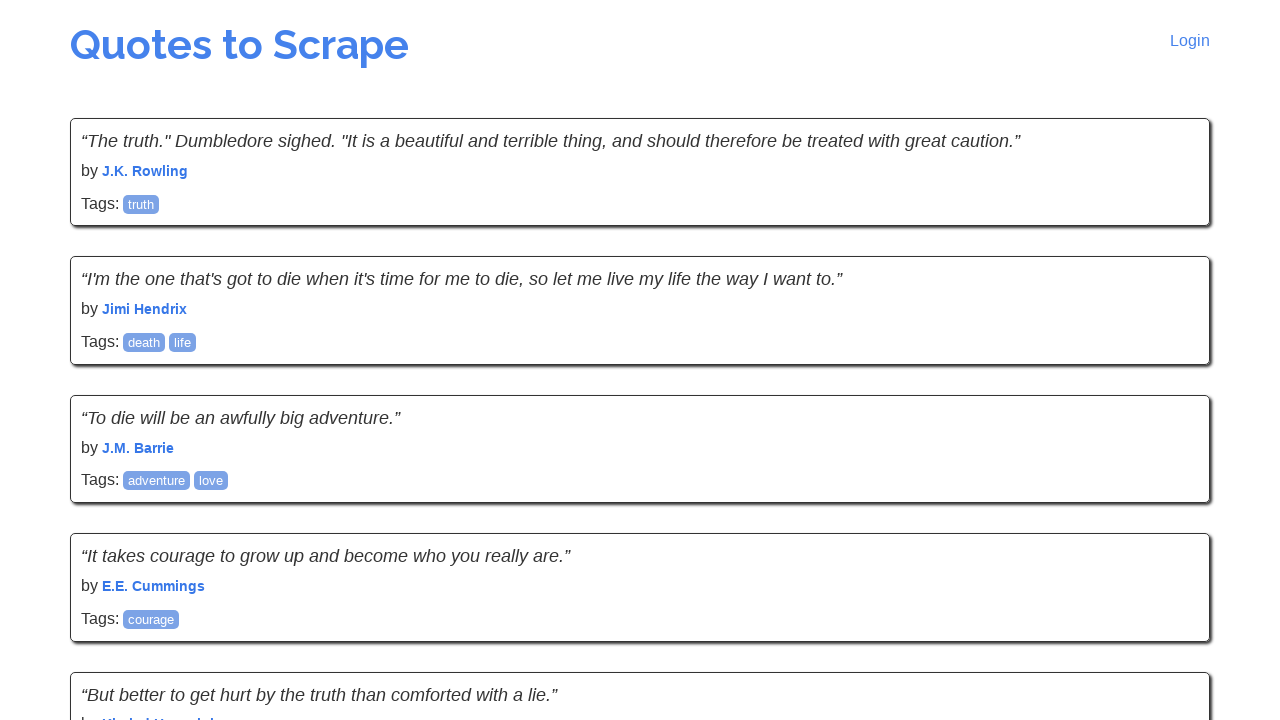

Queried for next page button
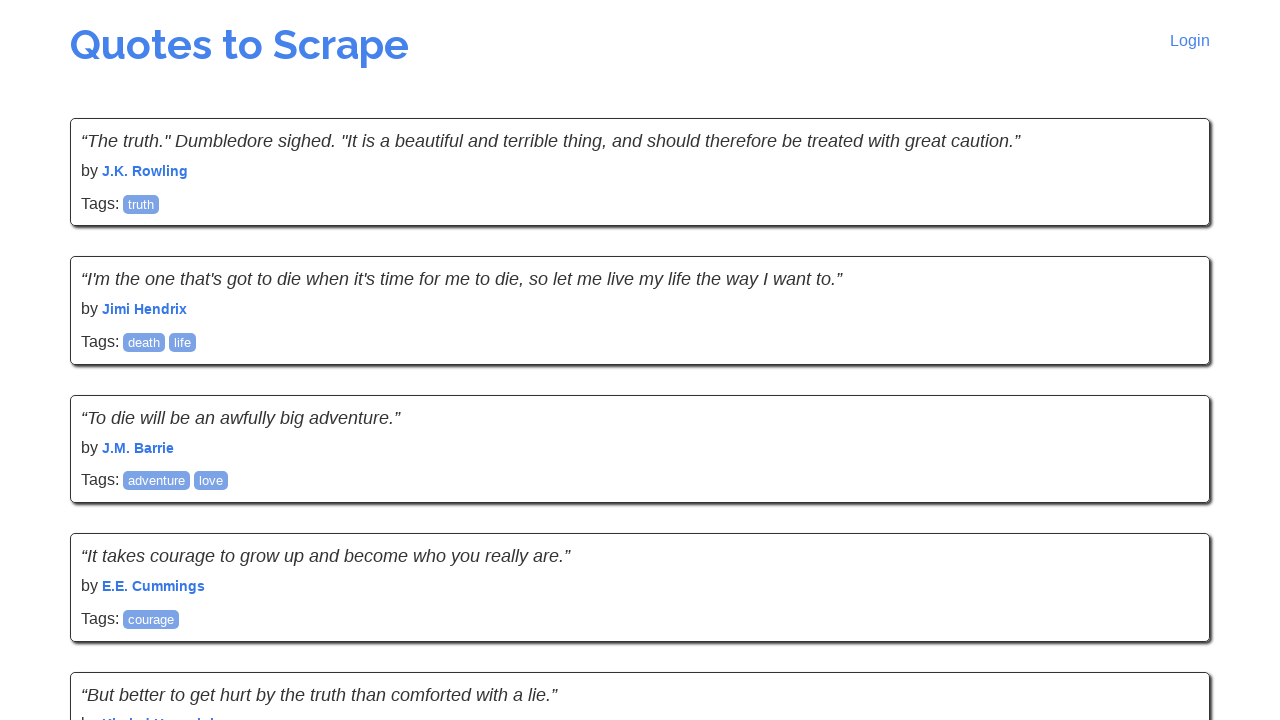

No next button found - breaking pagination loop
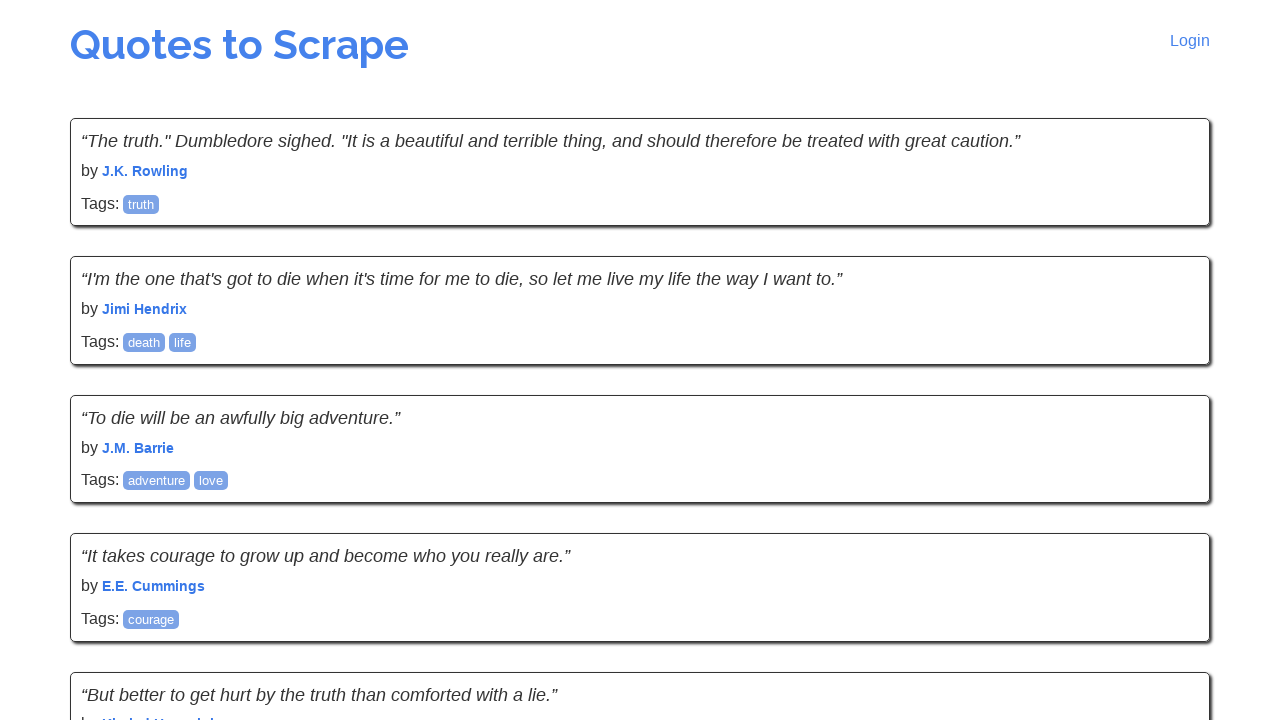

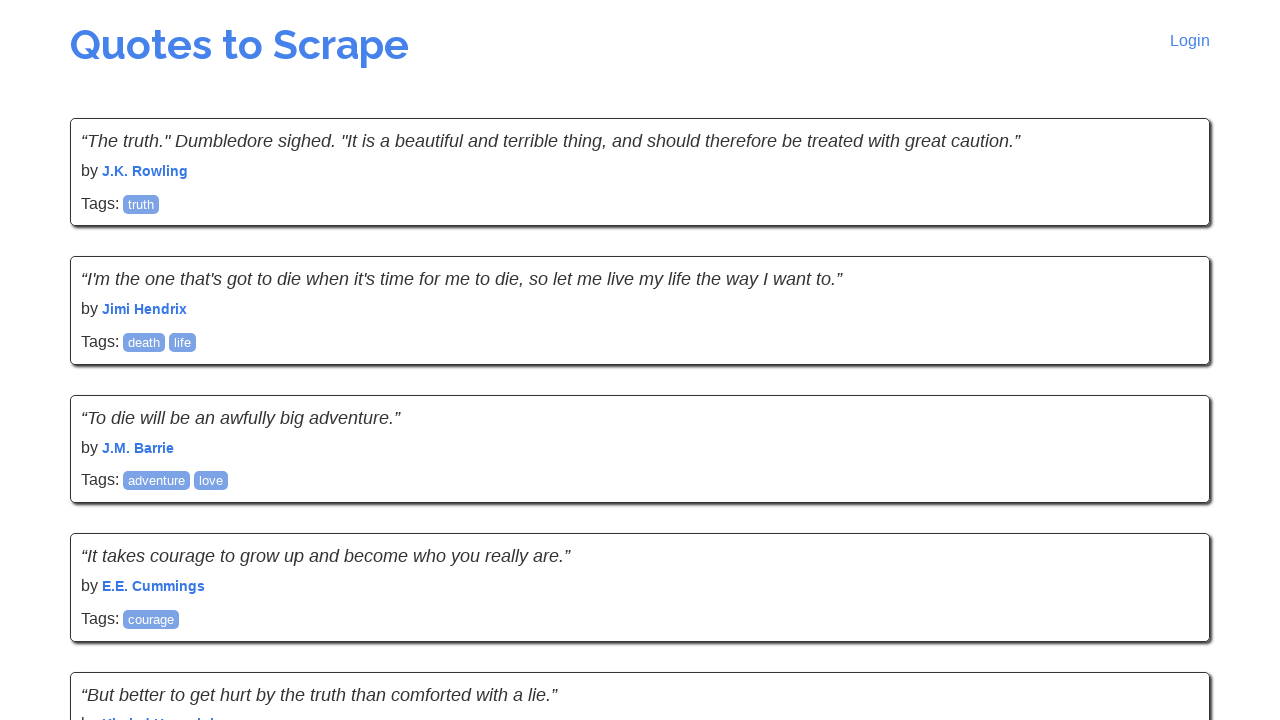